Tests a todo application by adding 5 new items to the list and then marking all 10 items (5 existing + 5 new) as completed by clicking their checkboxes.

Starting URL: https://lambdatest.github.io/sample-todo-app/

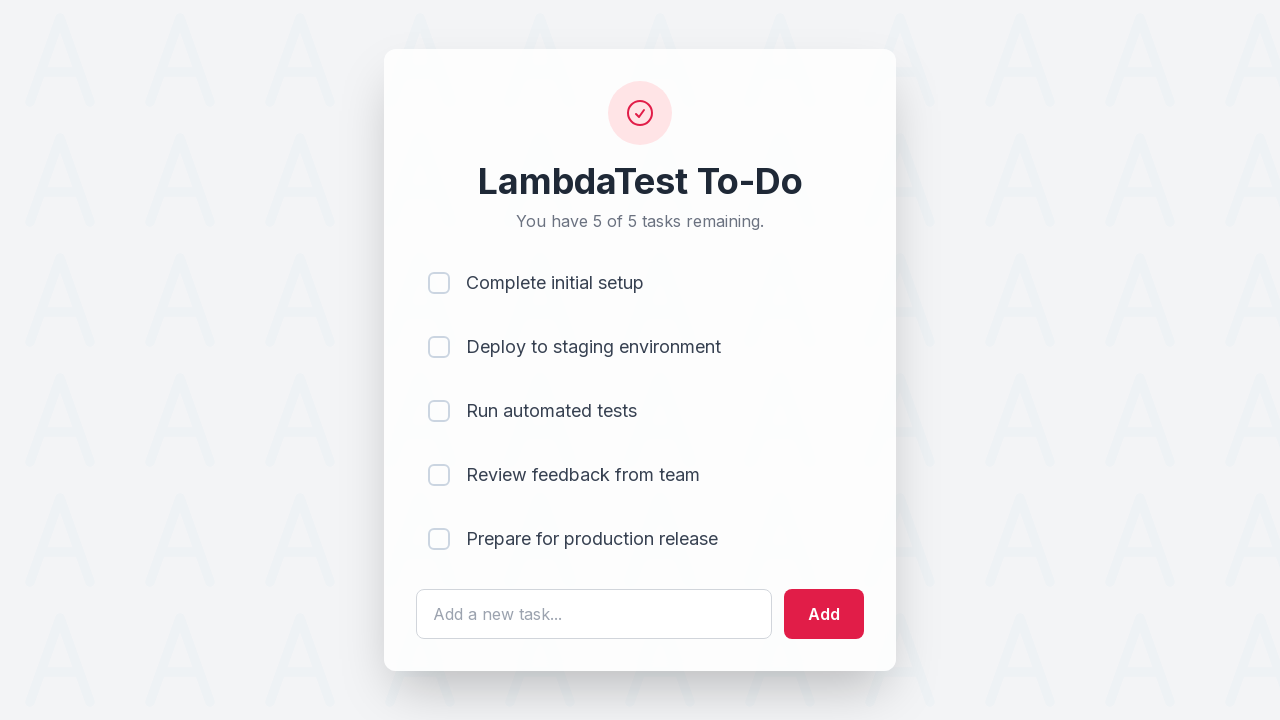

Waited for todo text input field to load
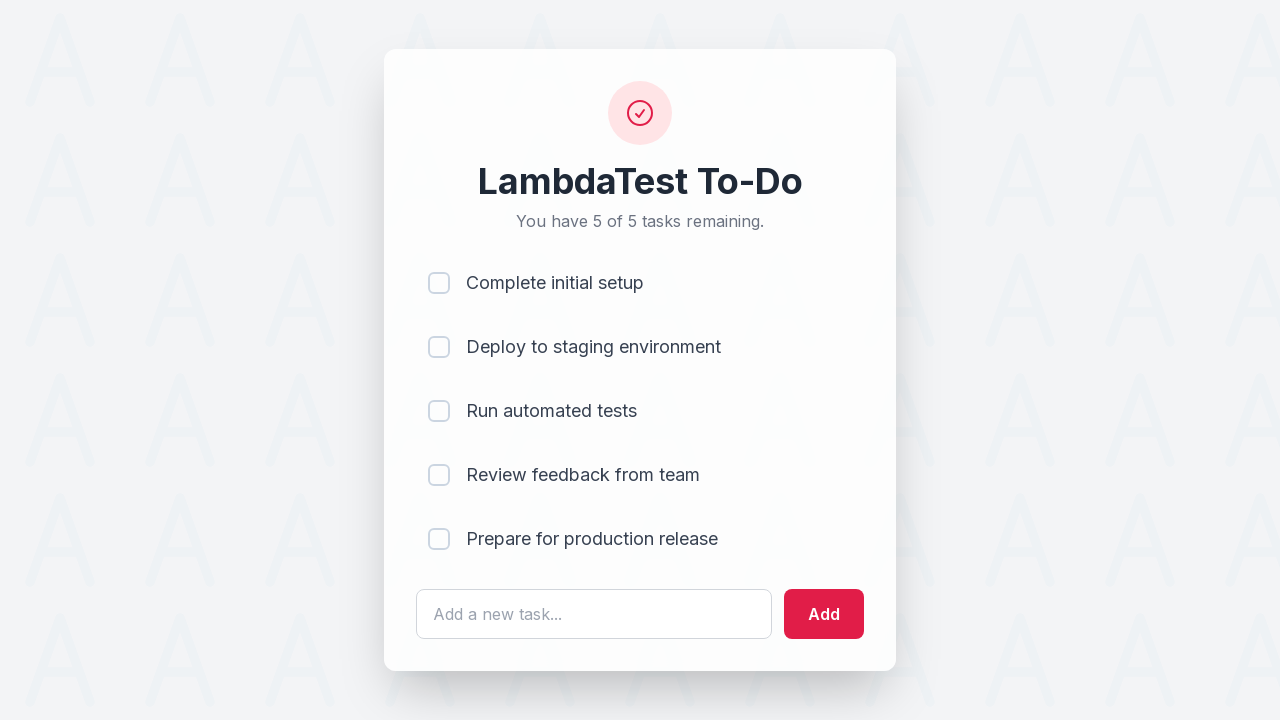

Clicked on text field to add new item 1 at (594, 614) on #sampletodotext
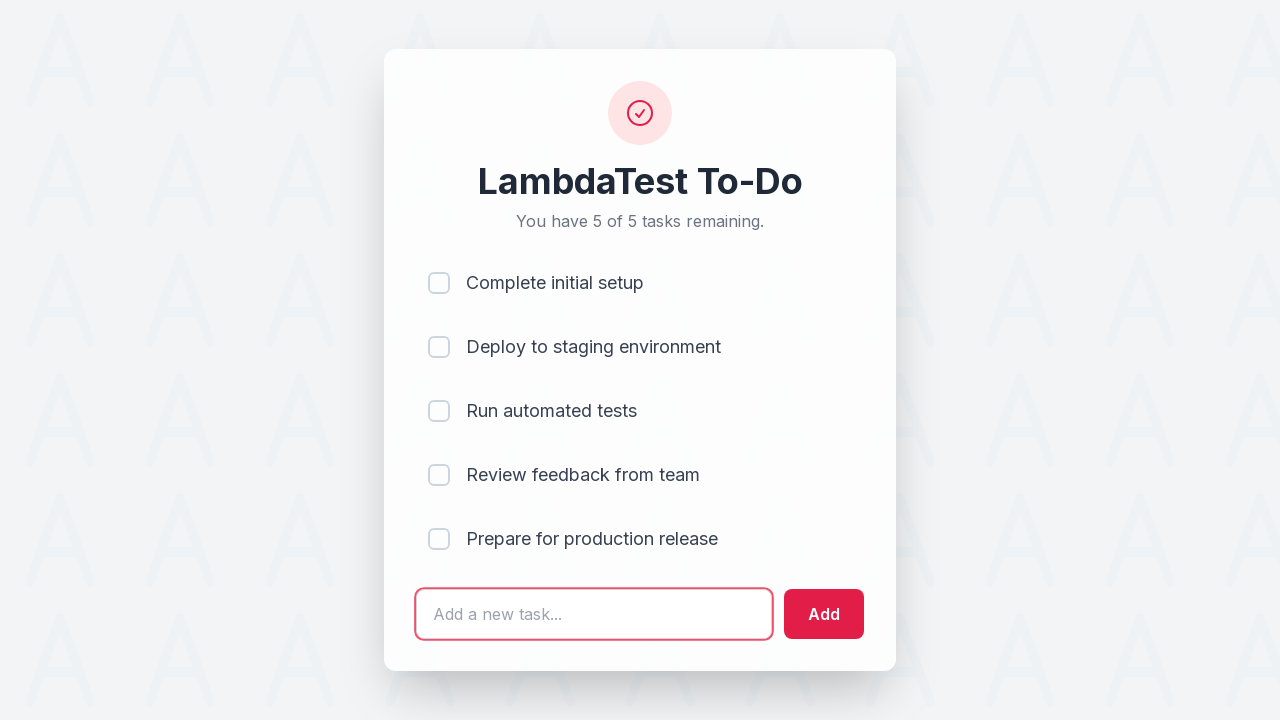

Filled text field with 'Adding a new item 1' on #sampletodotext
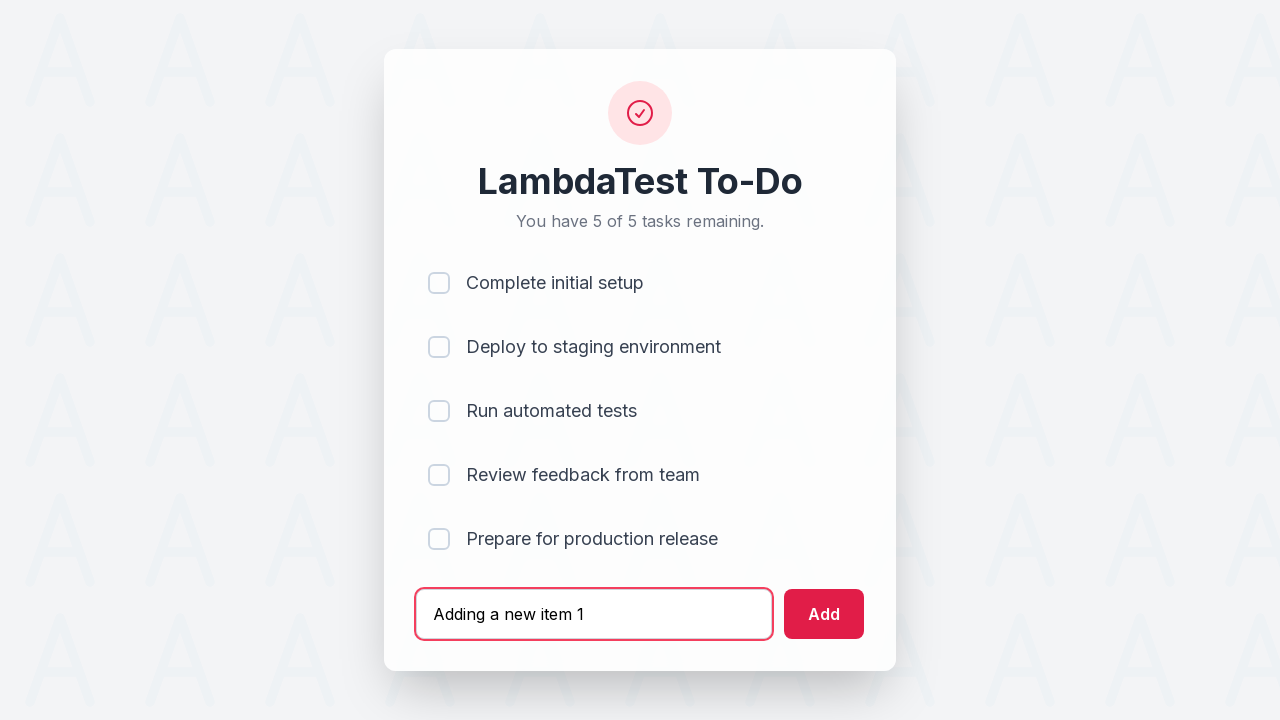

Pressed Enter to add item 1 to the list on #sampletodotext
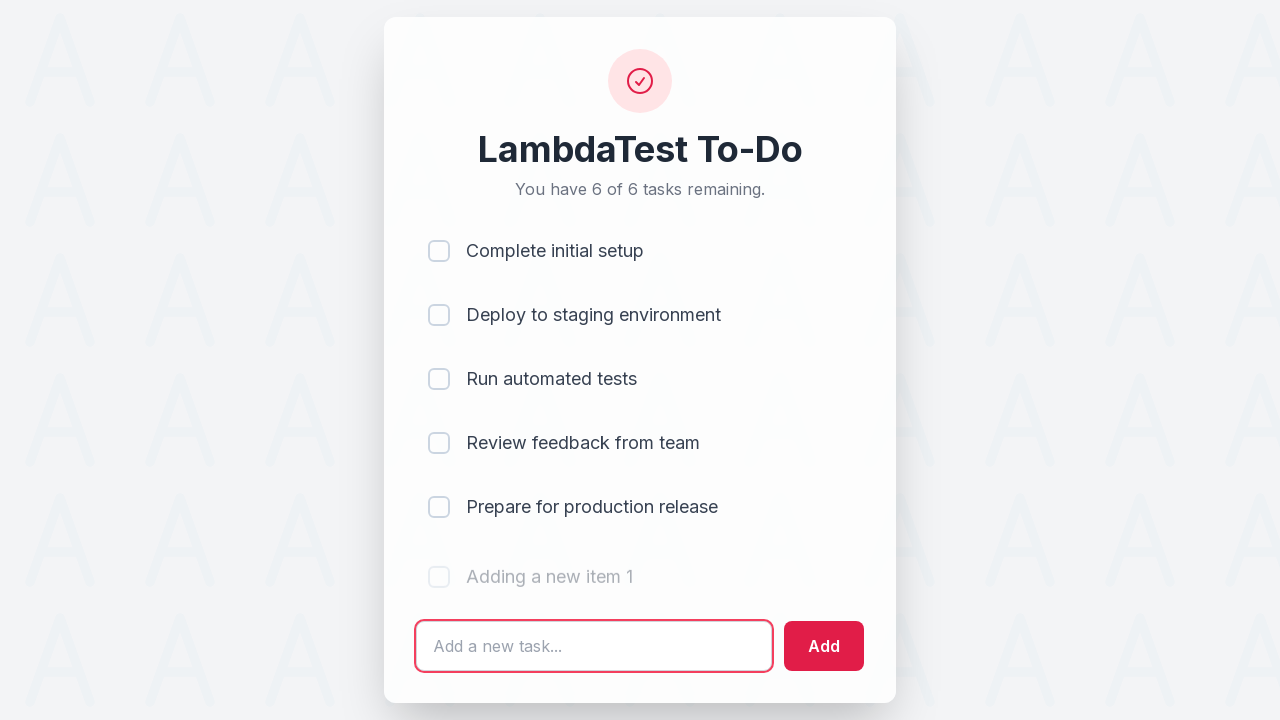

Waited 500ms for item to be added
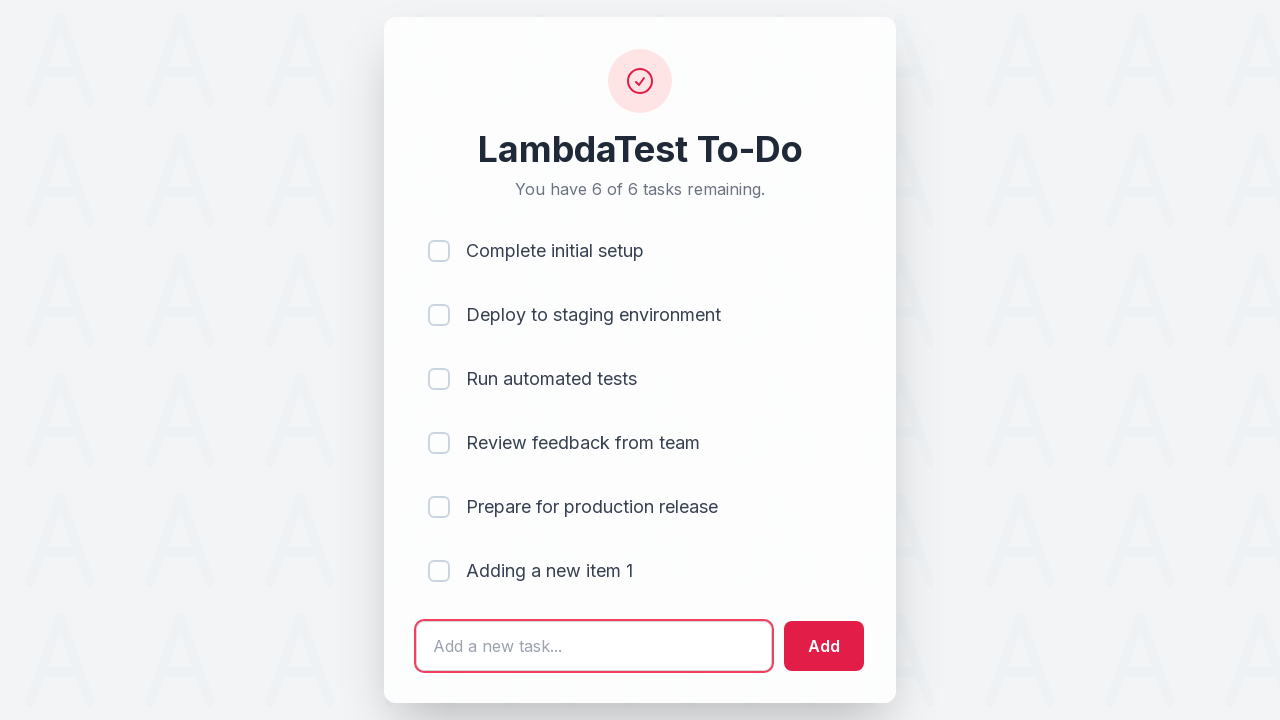

Clicked on text field to add new item 2 at (594, 646) on #sampletodotext
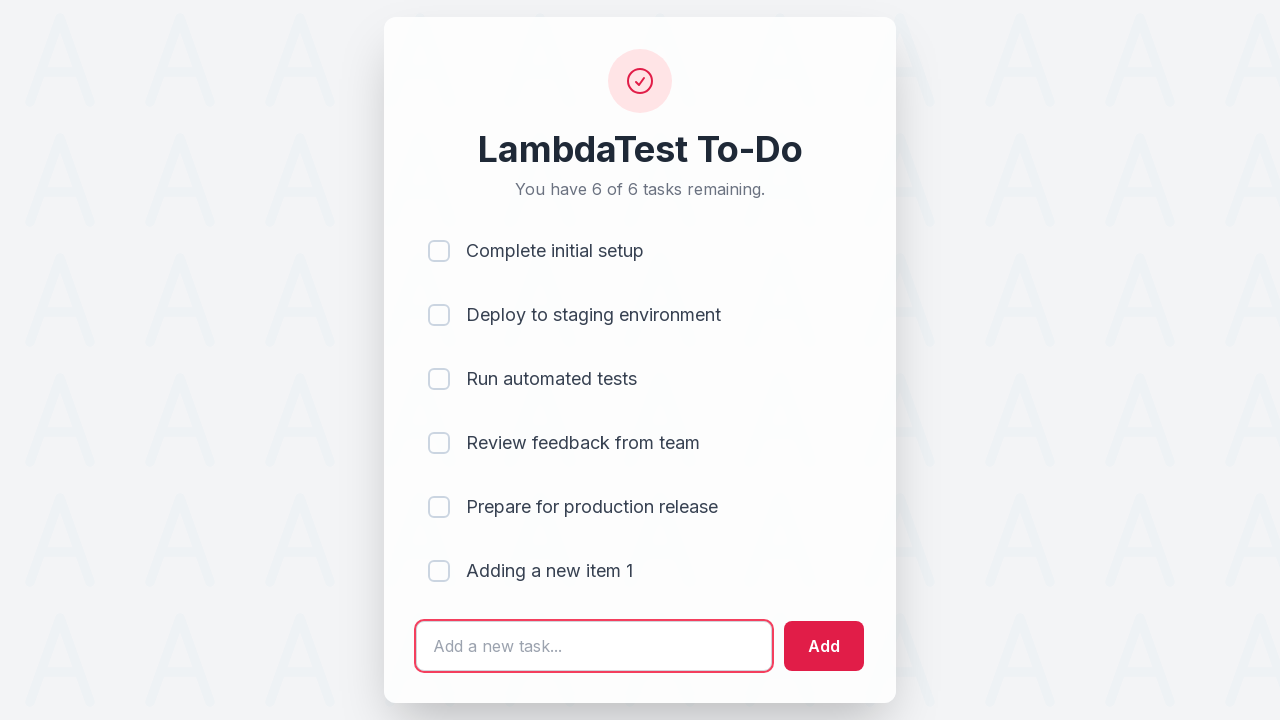

Filled text field with 'Adding a new item 2' on #sampletodotext
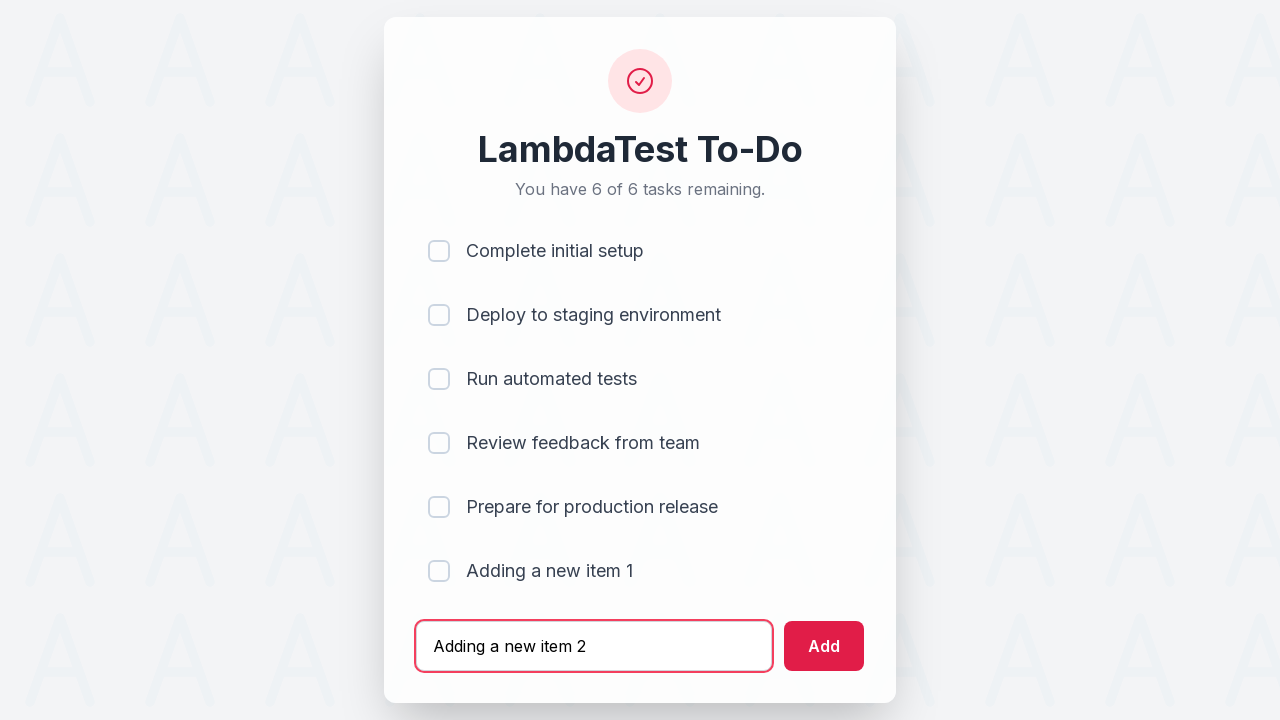

Pressed Enter to add item 2 to the list on #sampletodotext
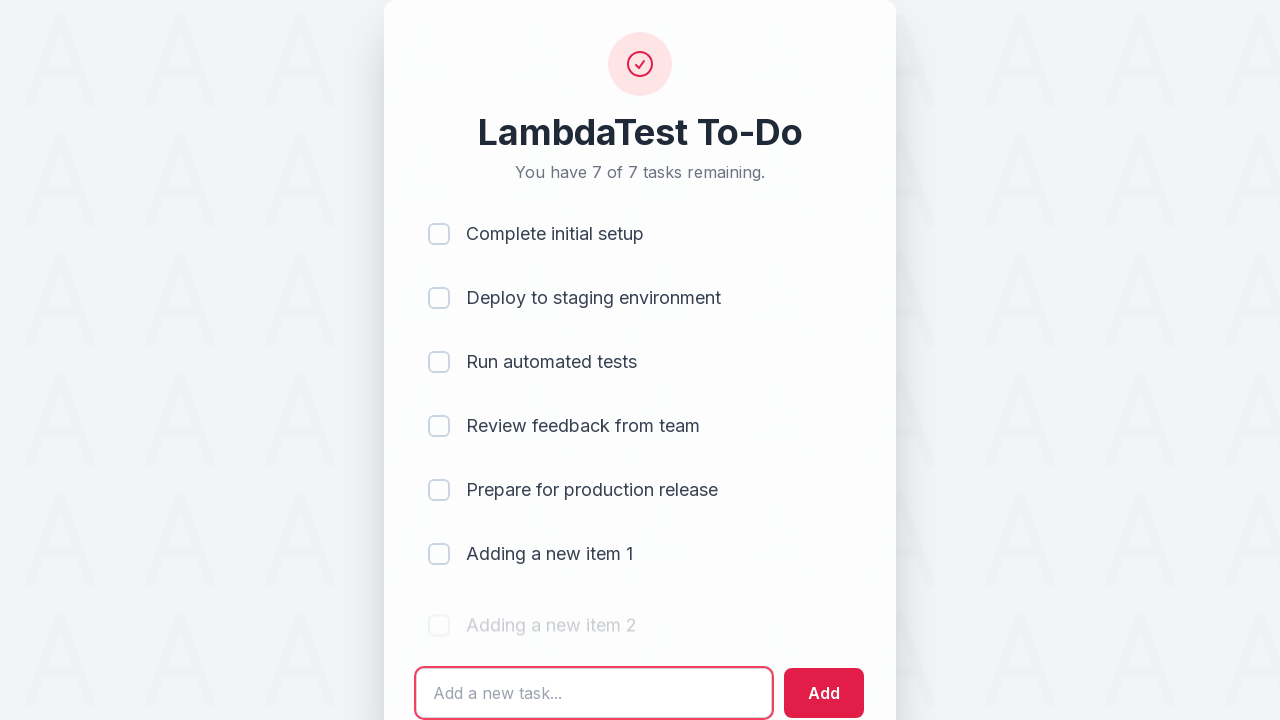

Waited 500ms for item to be added
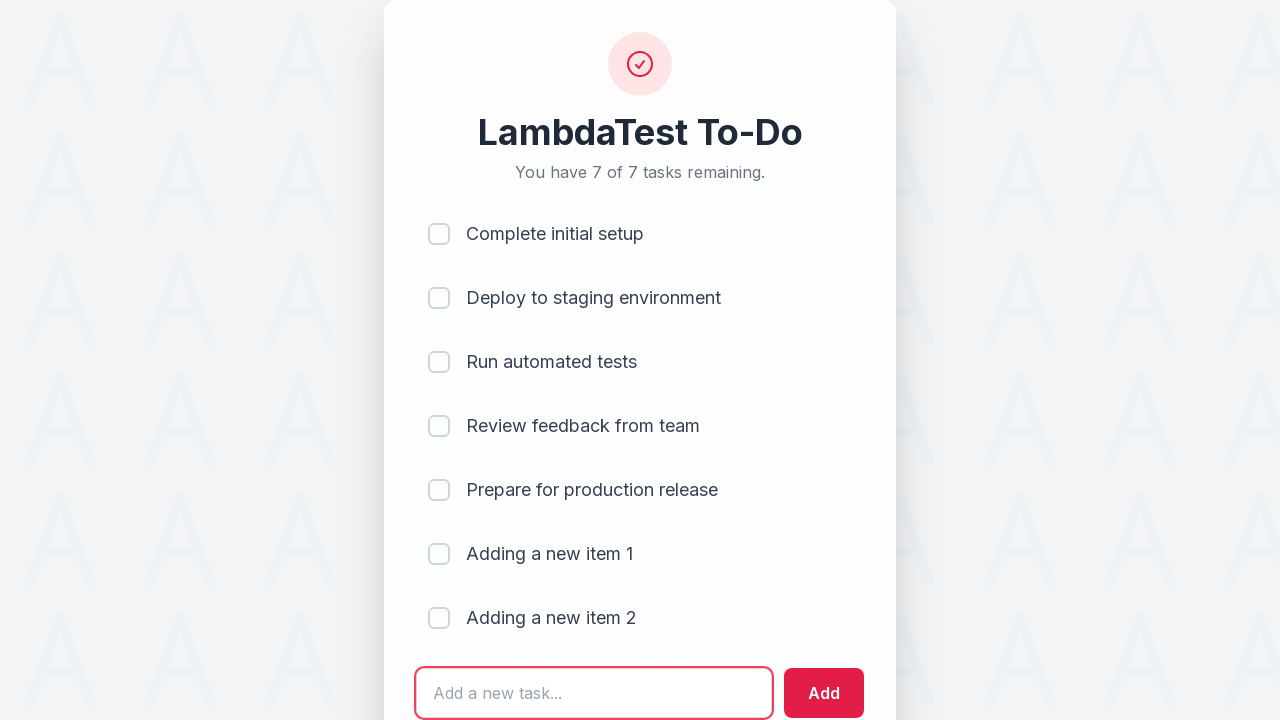

Clicked on text field to add new item 3 at (594, 693) on #sampletodotext
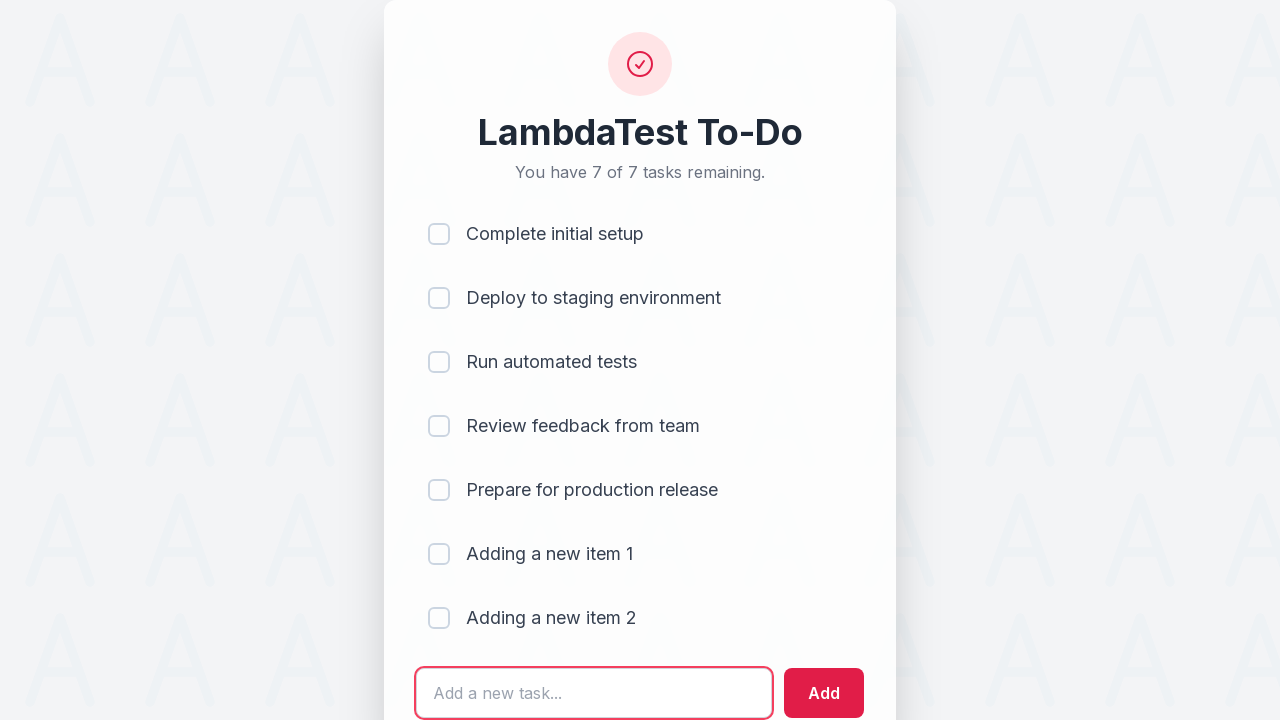

Filled text field with 'Adding a new item 3' on #sampletodotext
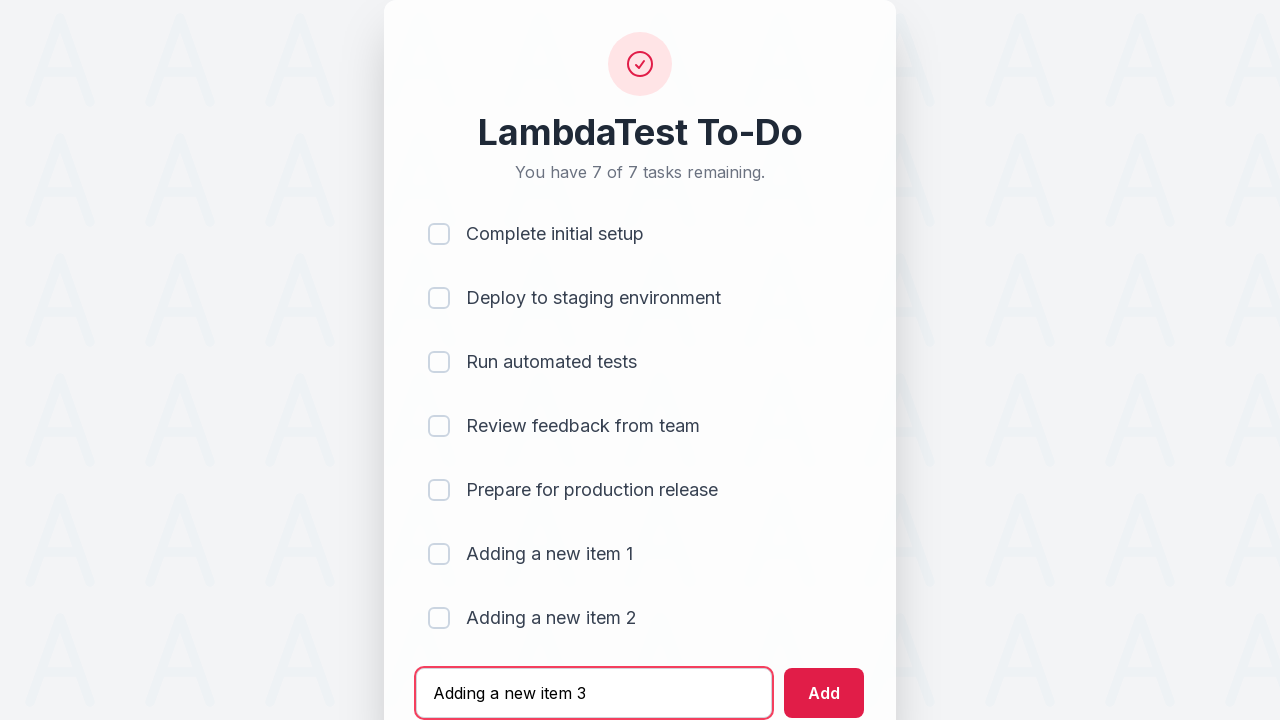

Pressed Enter to add item 3 to the list on #sampletodotext
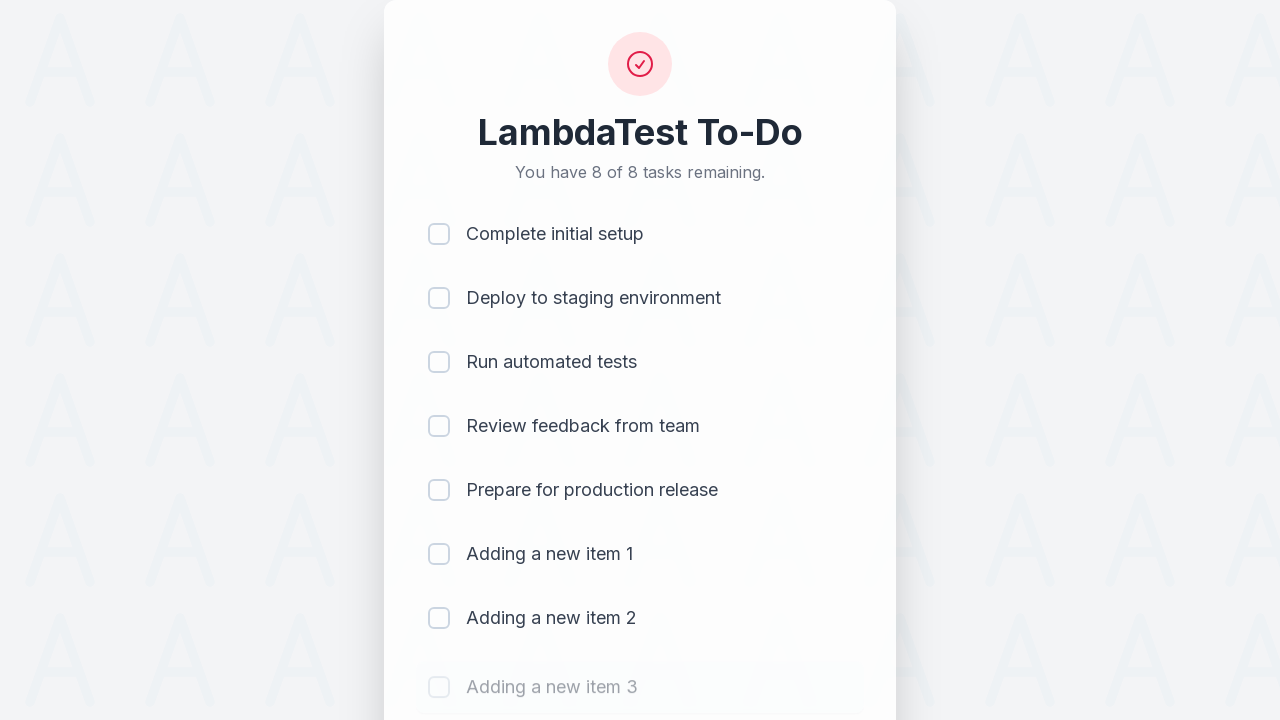

Waited 500ms for item to be added
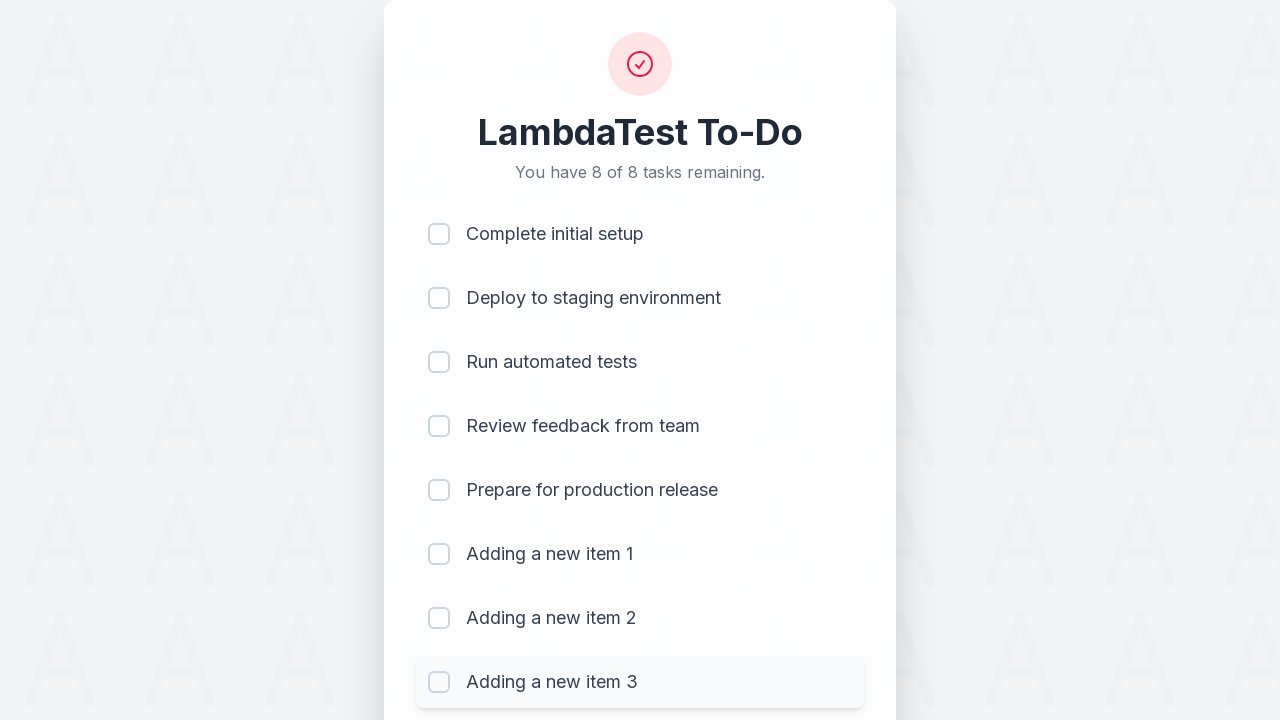

Clicked on text field to add new item 4 at (594, 663) on #sampletodotext
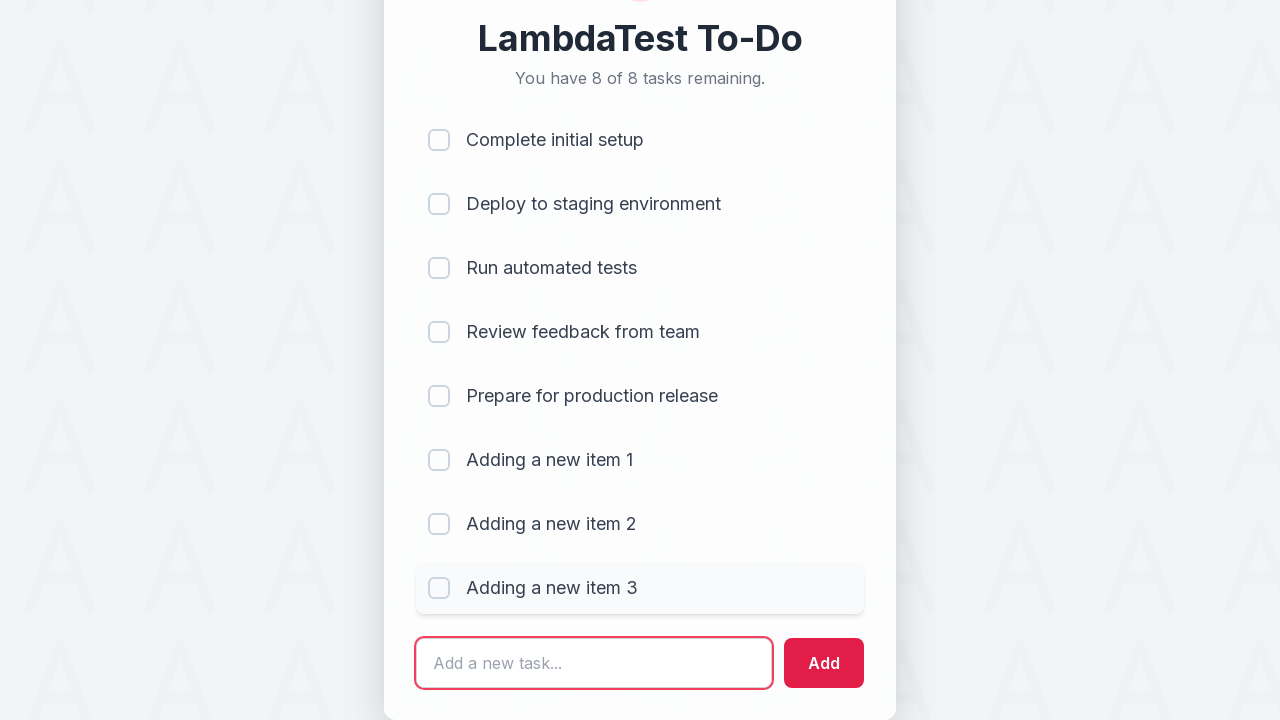

Filled text field with 'Adding a new item 4' on #sampletodotext
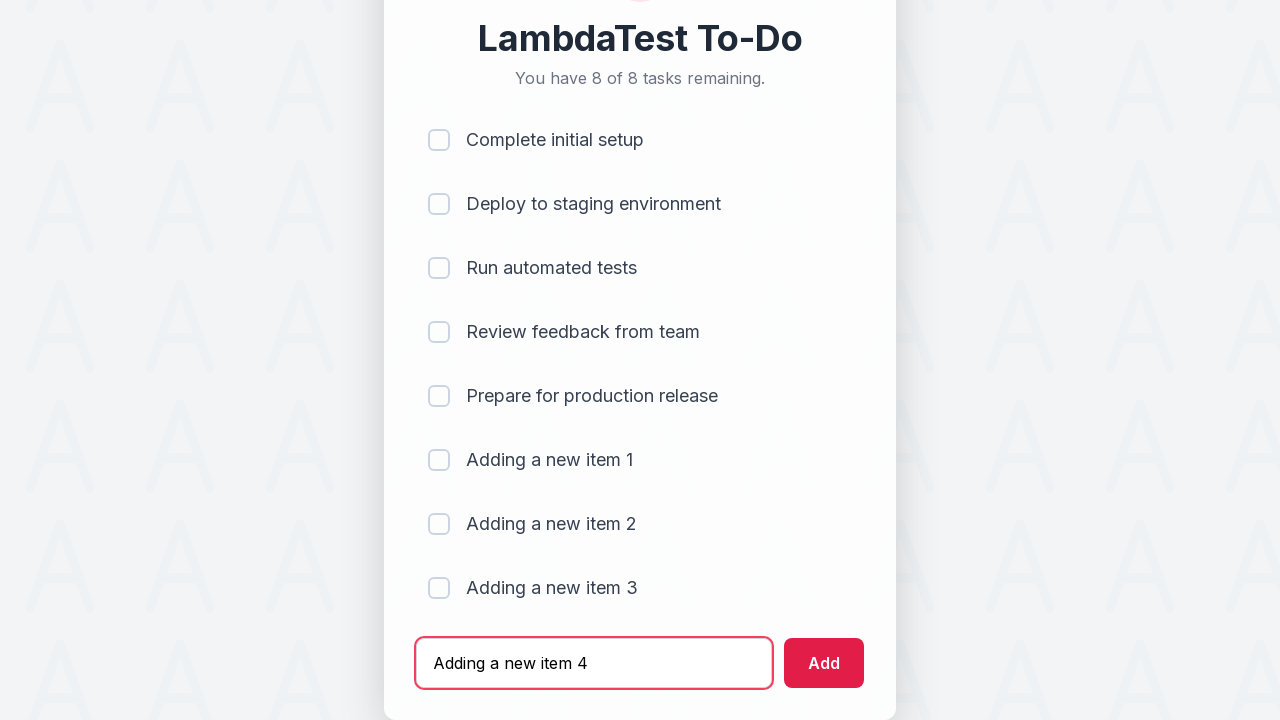

Pressed Enter to add item 4 to the list on #sampletodotext
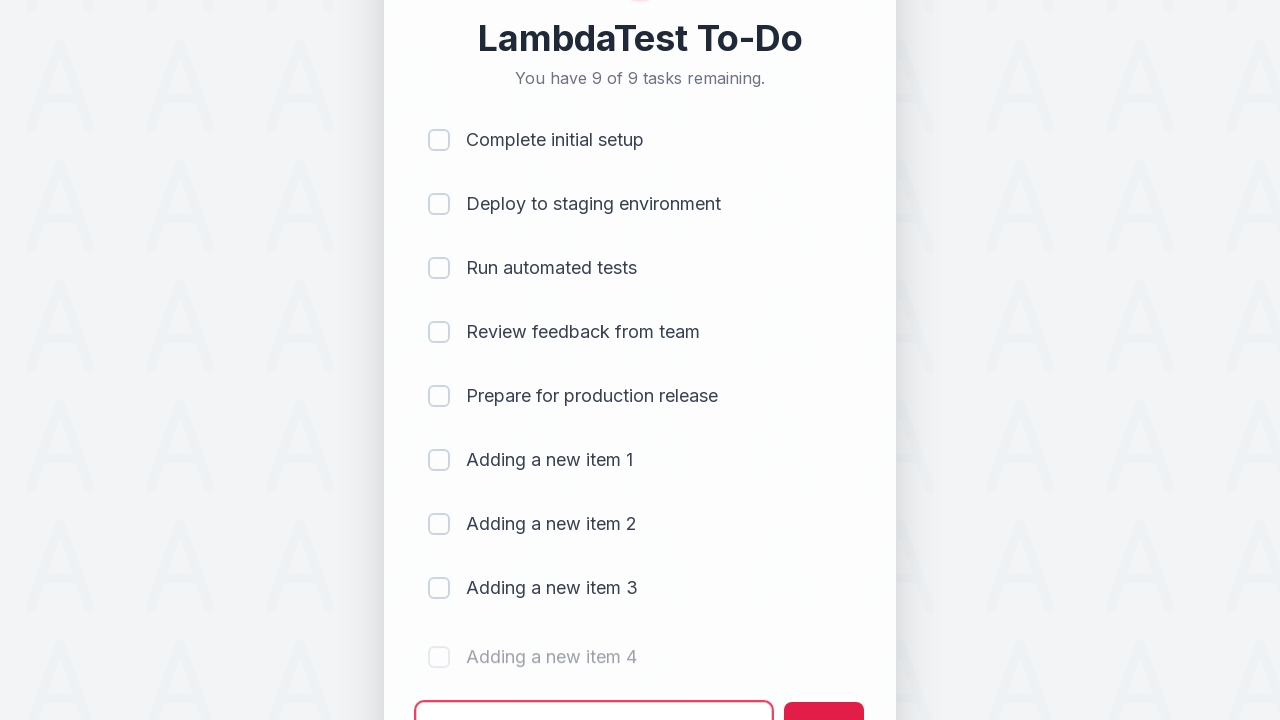

Waited 500ms for item to be added
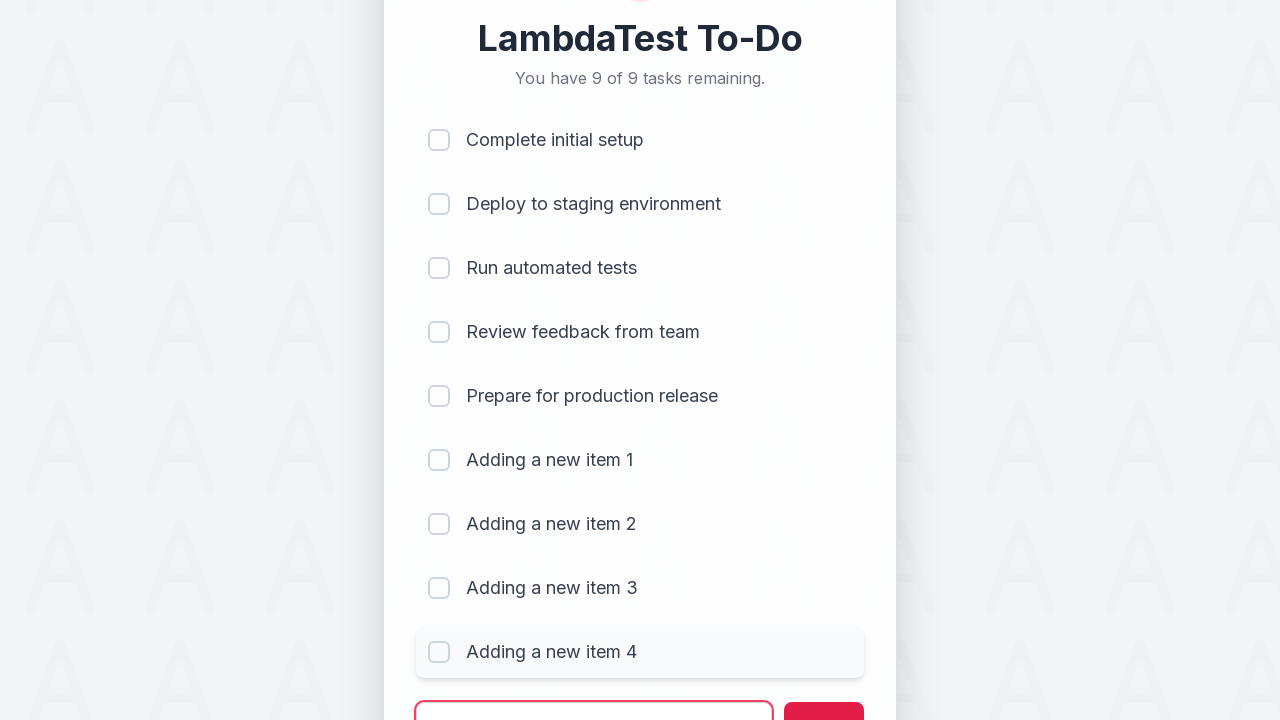

Clicked on text field to add new item 5 at (594, 695) on #sampletodotext
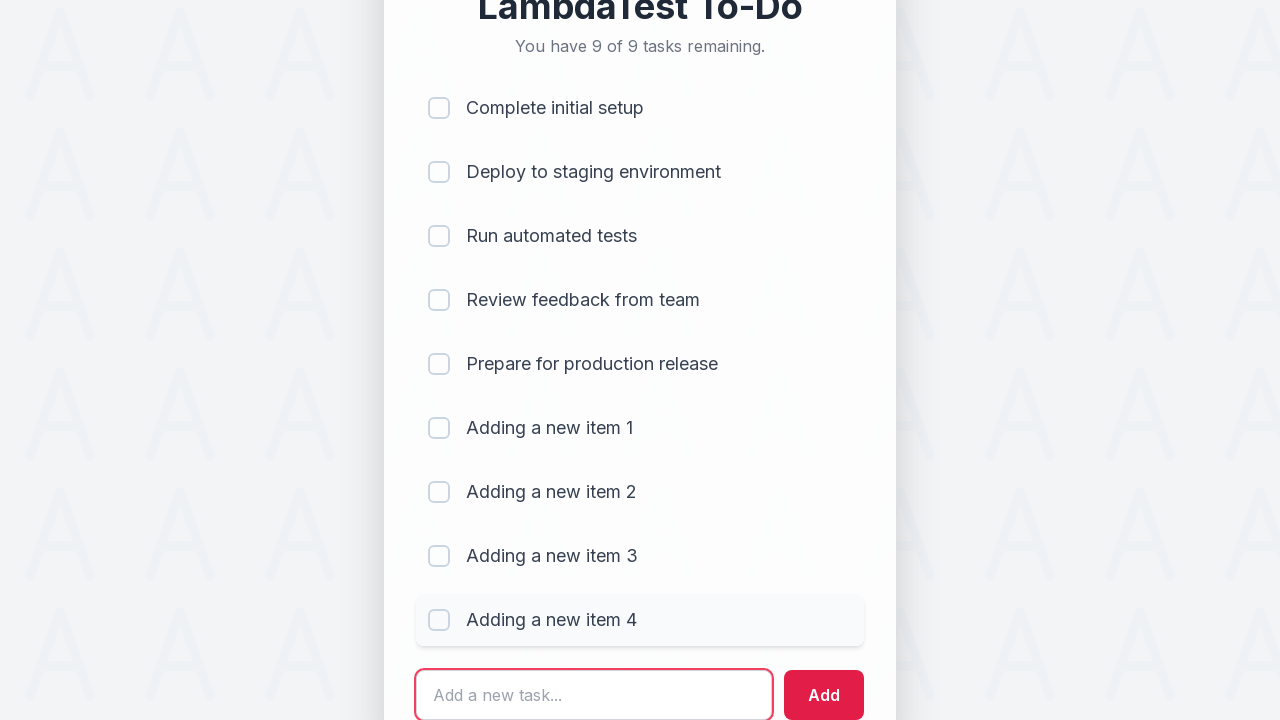

Filled text field with 'Adding a new item 5' on #sampletodotext
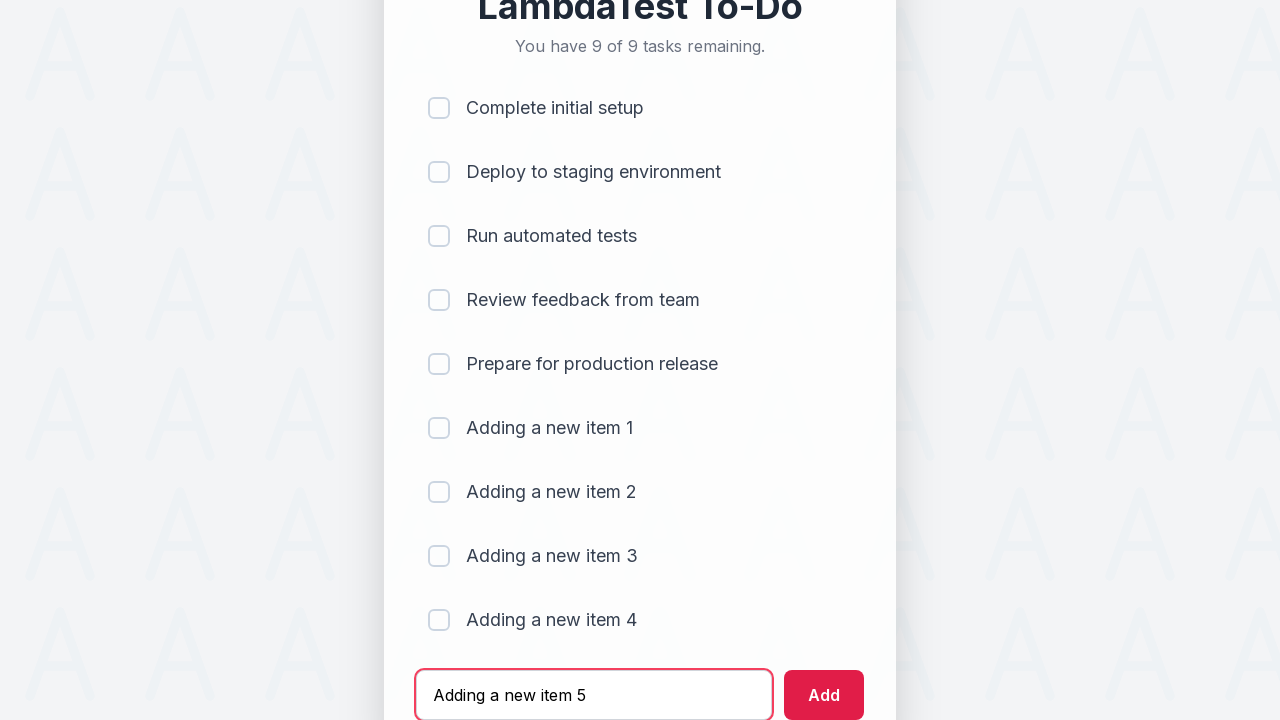

Pressed Enter to add item 5 to the list on #sampletodotext
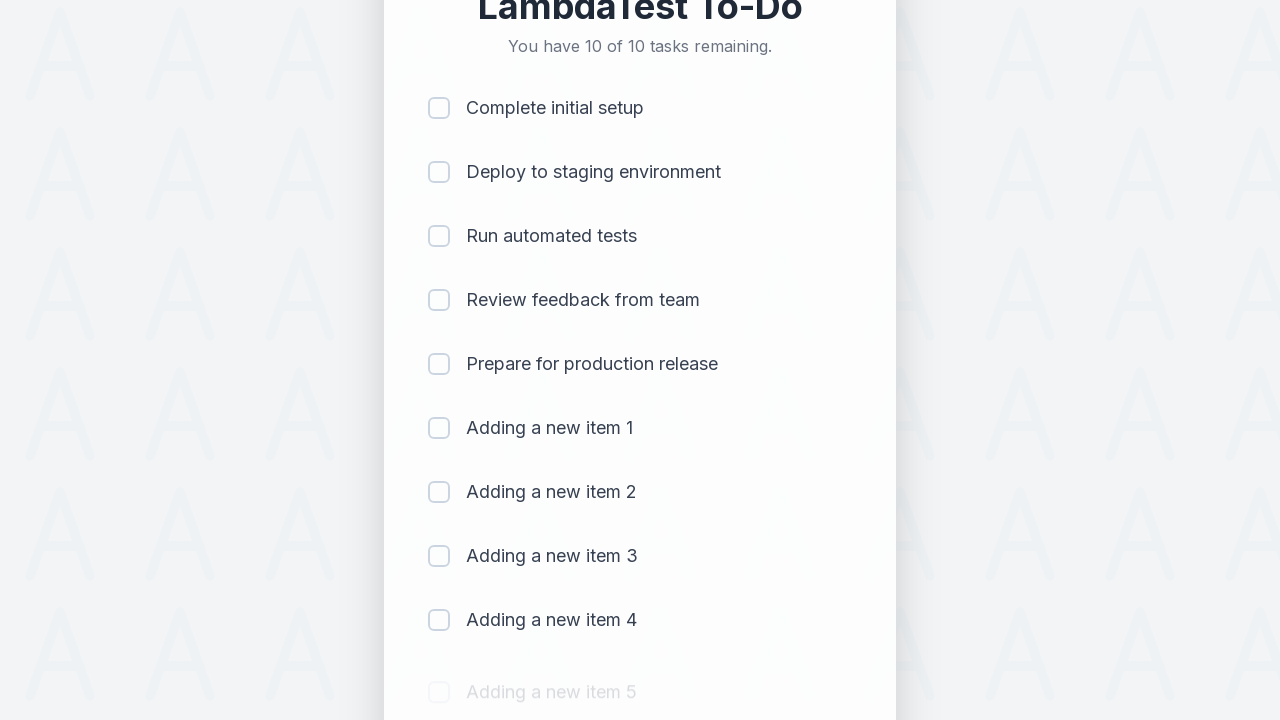

Waited 500ms for item to be added
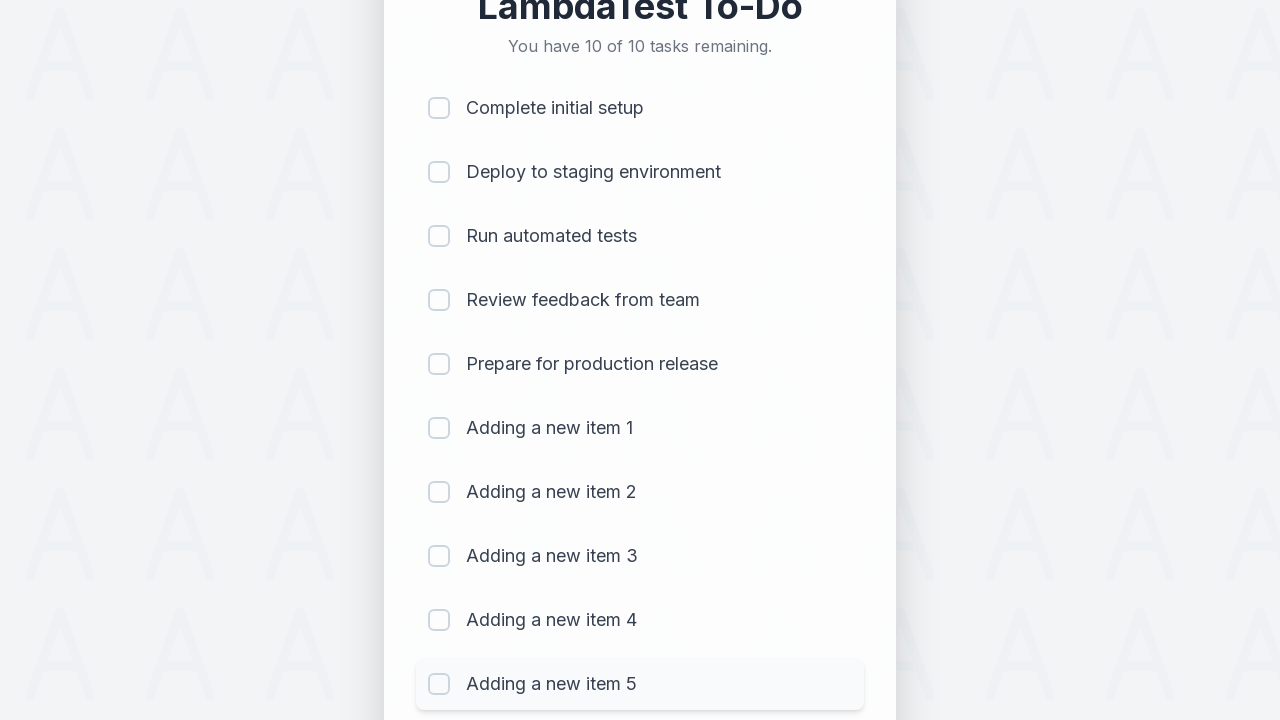

Clicked checkbox for item 1 to mark as completed at (439, 108) on (//input[@type='checkbox'])[1]
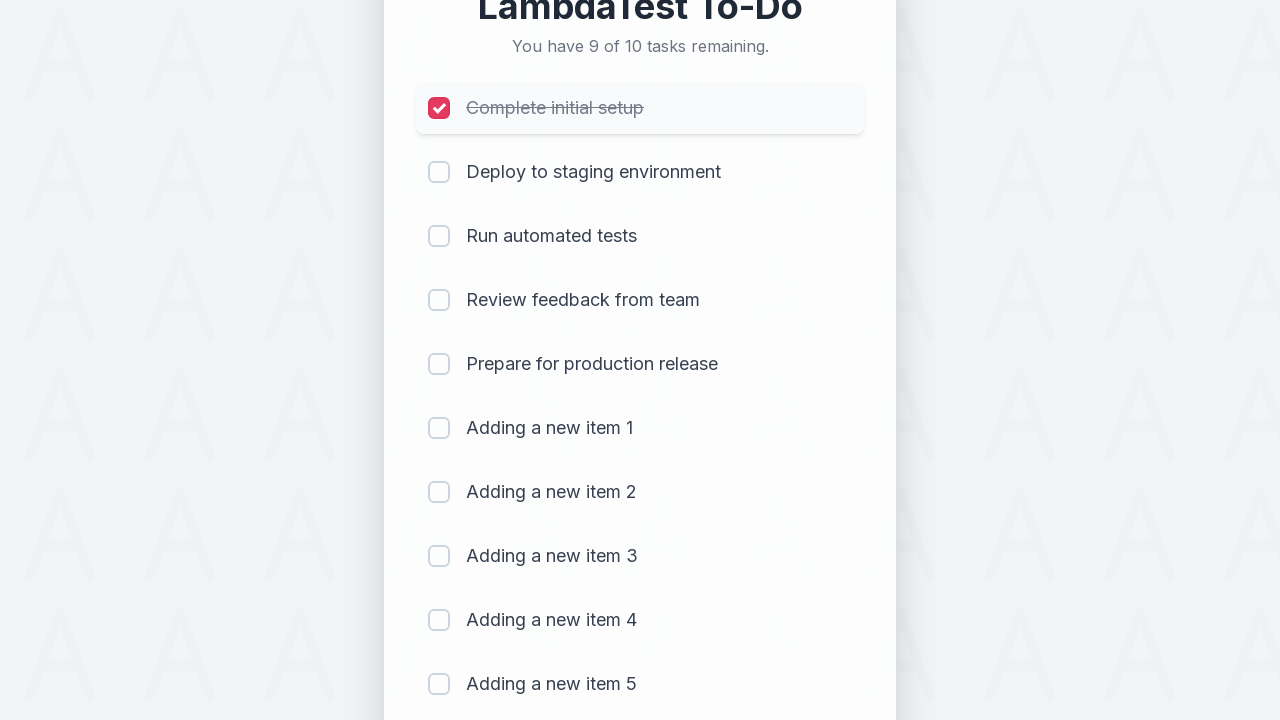

Waited 300ms for checkbox action to complete
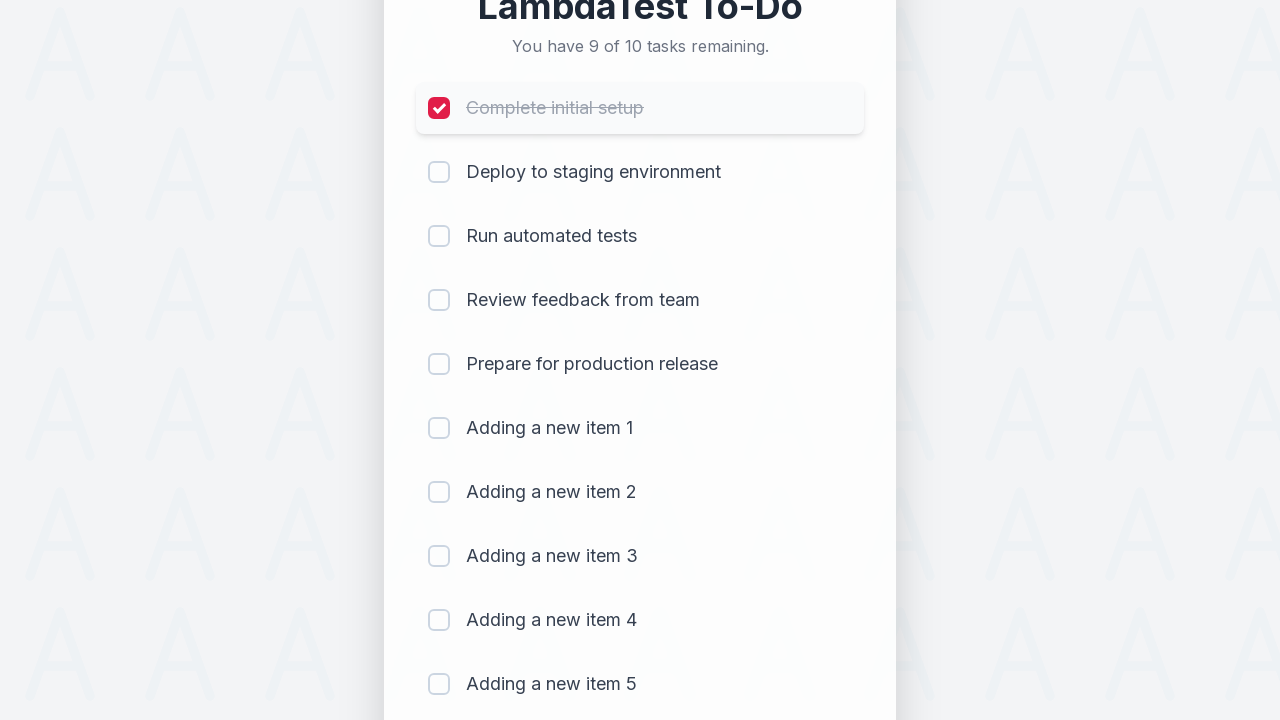

Clicked checkbox for item 2 to mark as completed at (439, 172) on (//input[@type='checkbox'])[2]
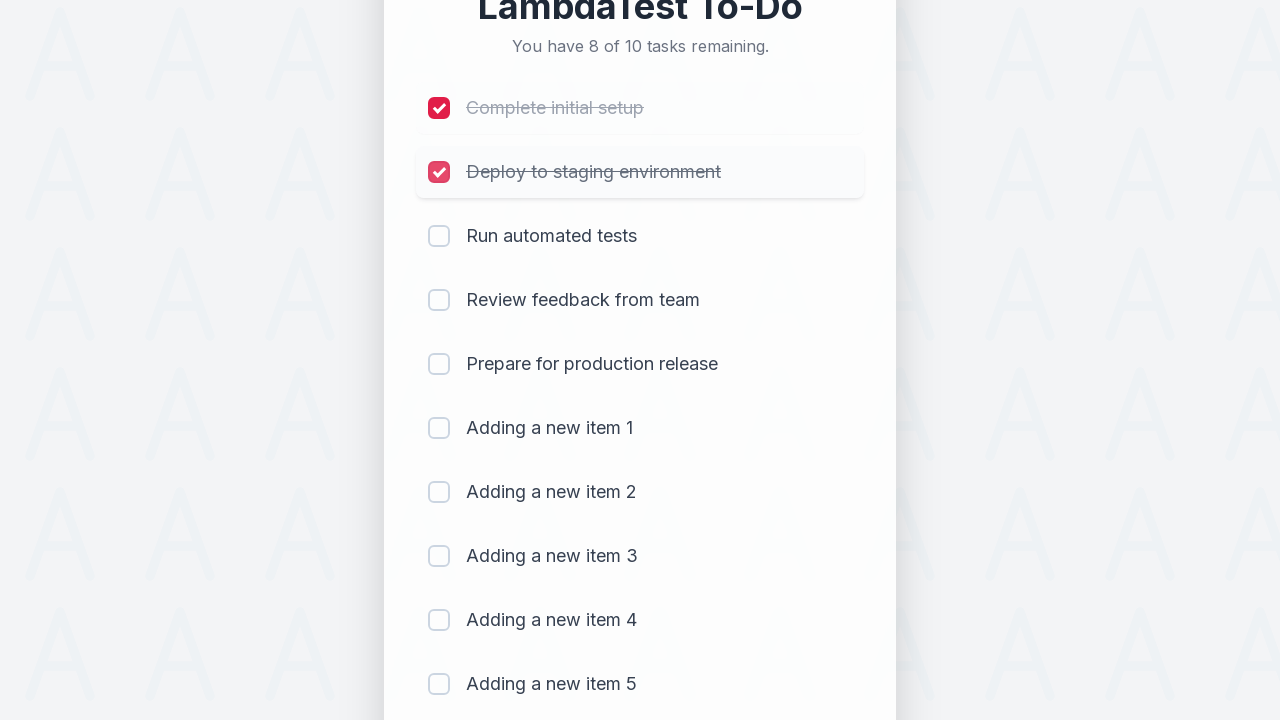

Waited 300ms for checkbox action to complete
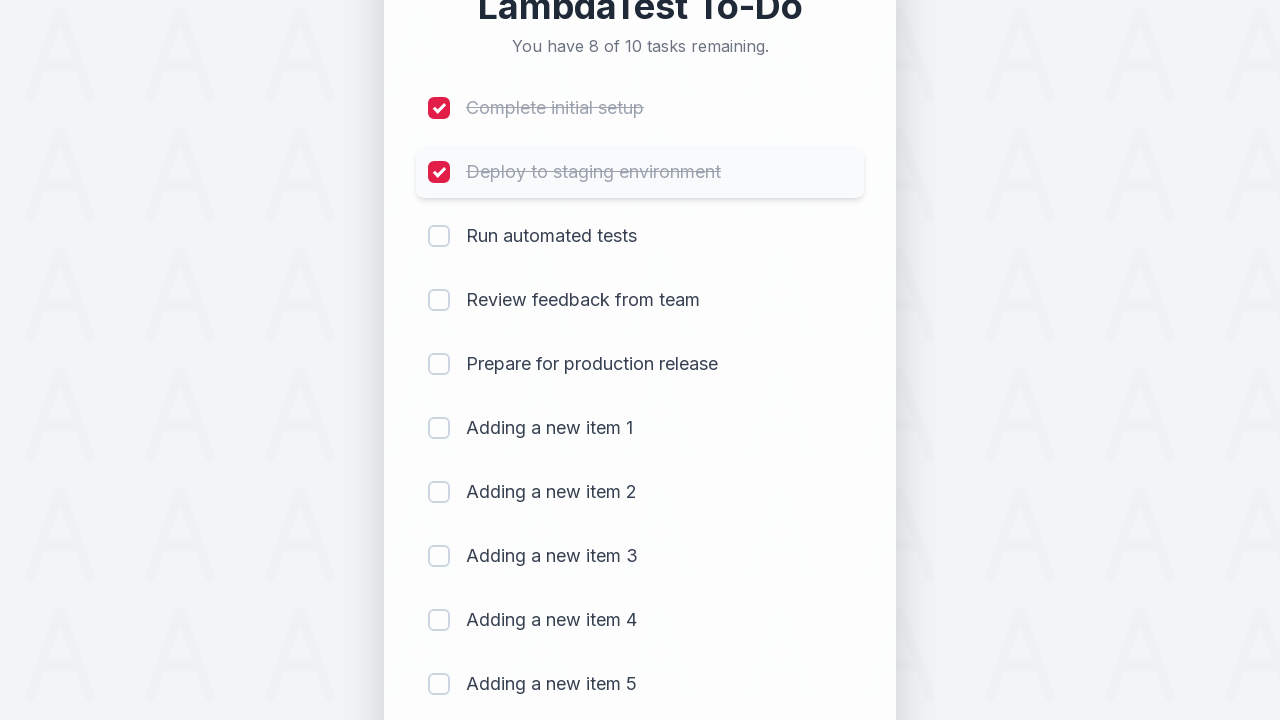

Clicked checkbox for item 3 to mark as completed at (439, 236) on (//input[@type='checkbox'])[3]
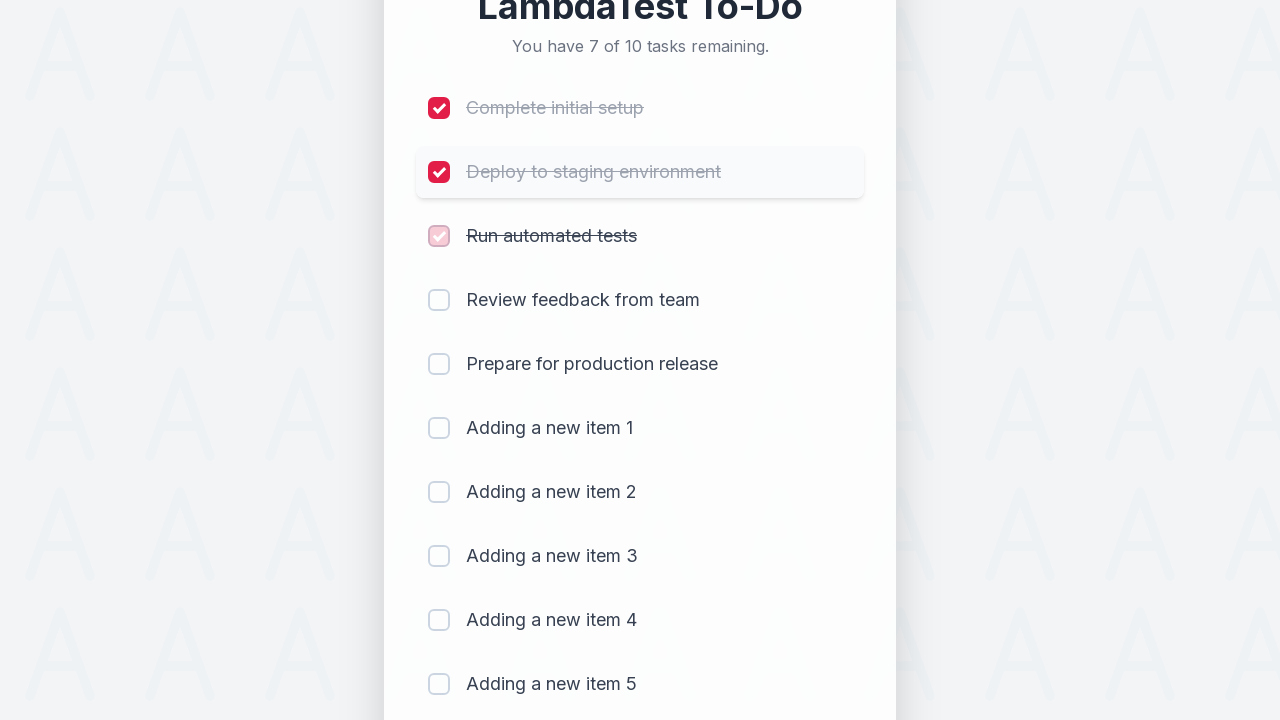

Waited 300ms for checkbox action to complete
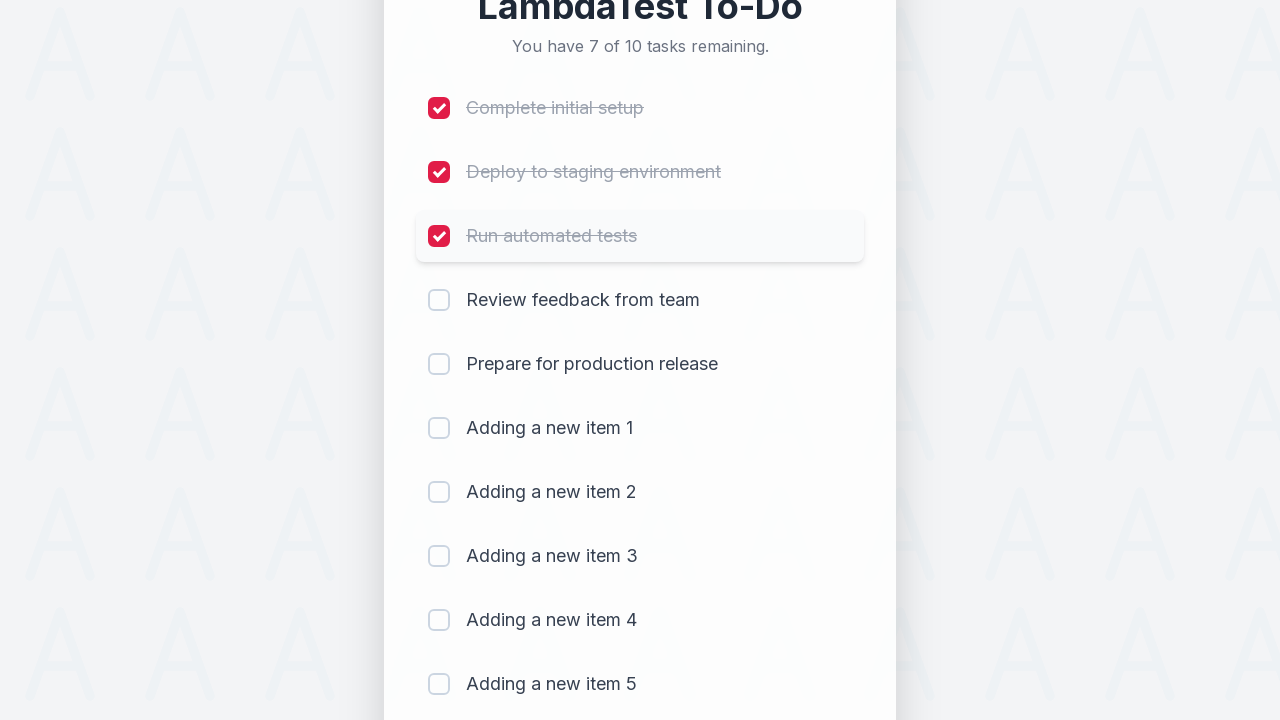

Clicked checkbox for item 4 to mark as completed at (439, 300) on (//input[@type='checkbox'])[4]
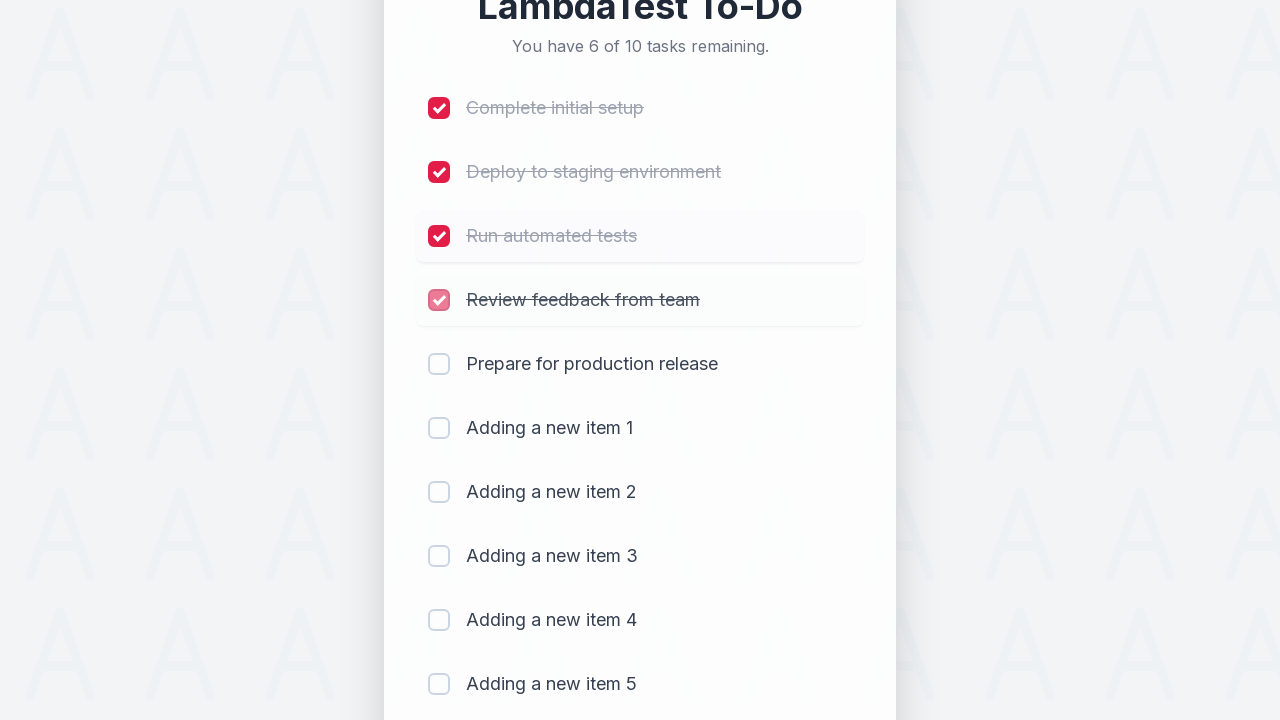

Waited 300ms for checkbox action to complete
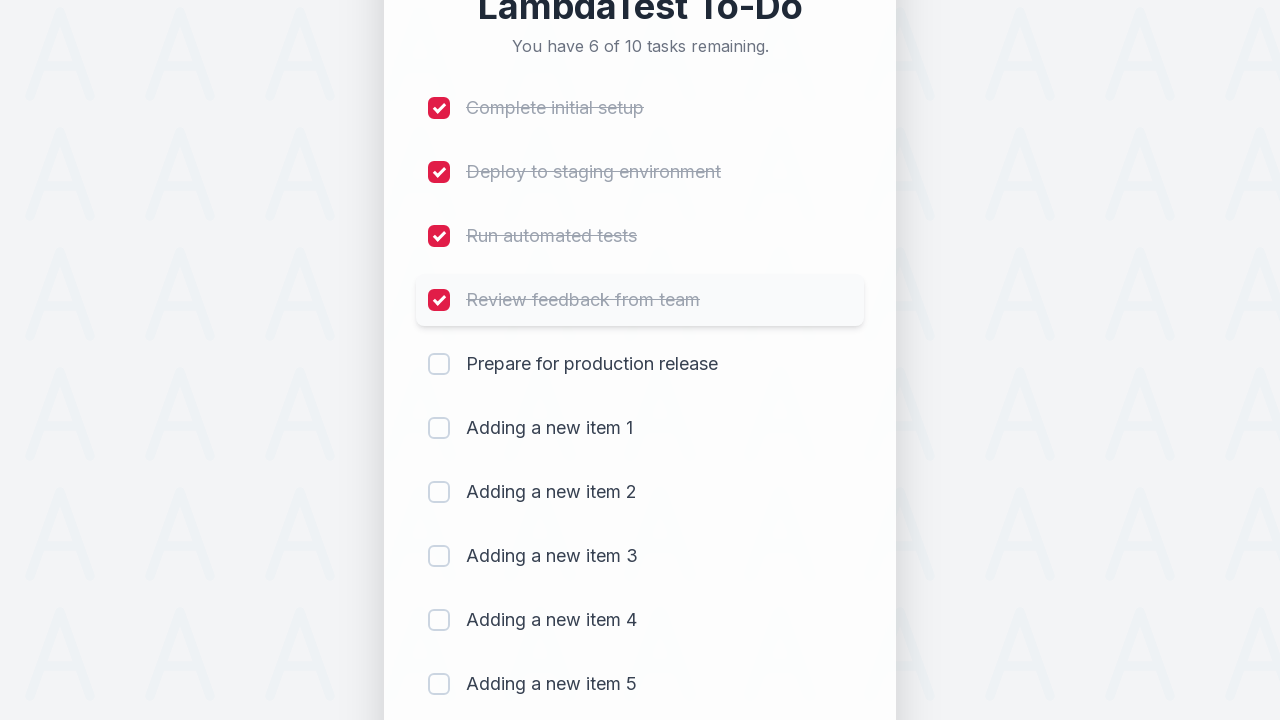

Clicked checkbox for item 5 to mark as completed at (439, 364) on (//input[@type='checkbox'])[5]
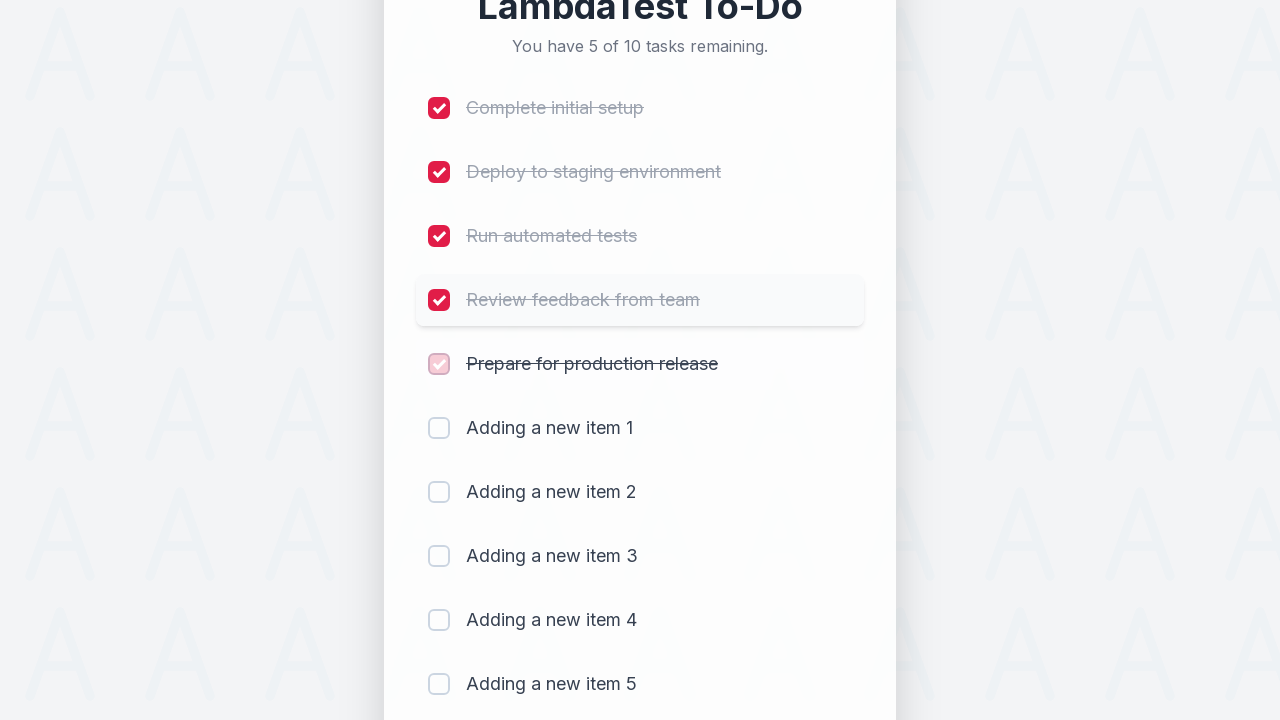

Waited 300ms for checkbox action to complete
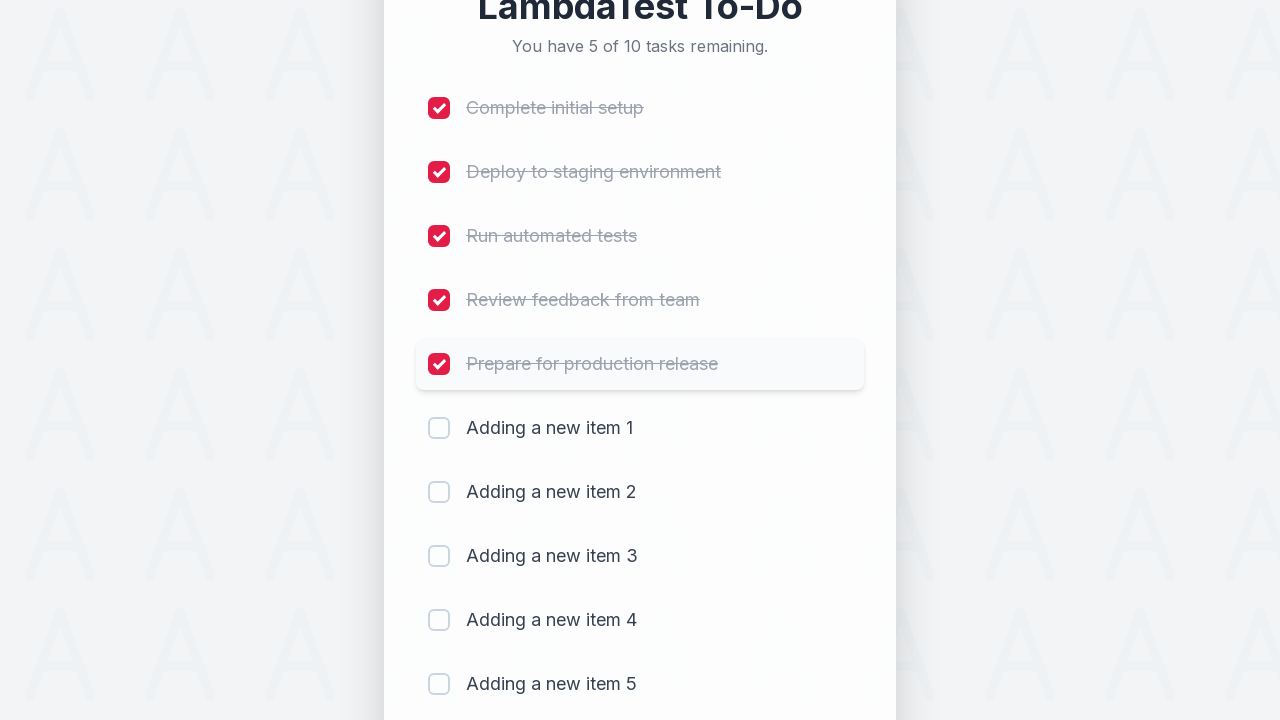

Clicked checkbox for item 6 to mark as completed at (439, 428) on (//input[@type='checkbox'])[6]
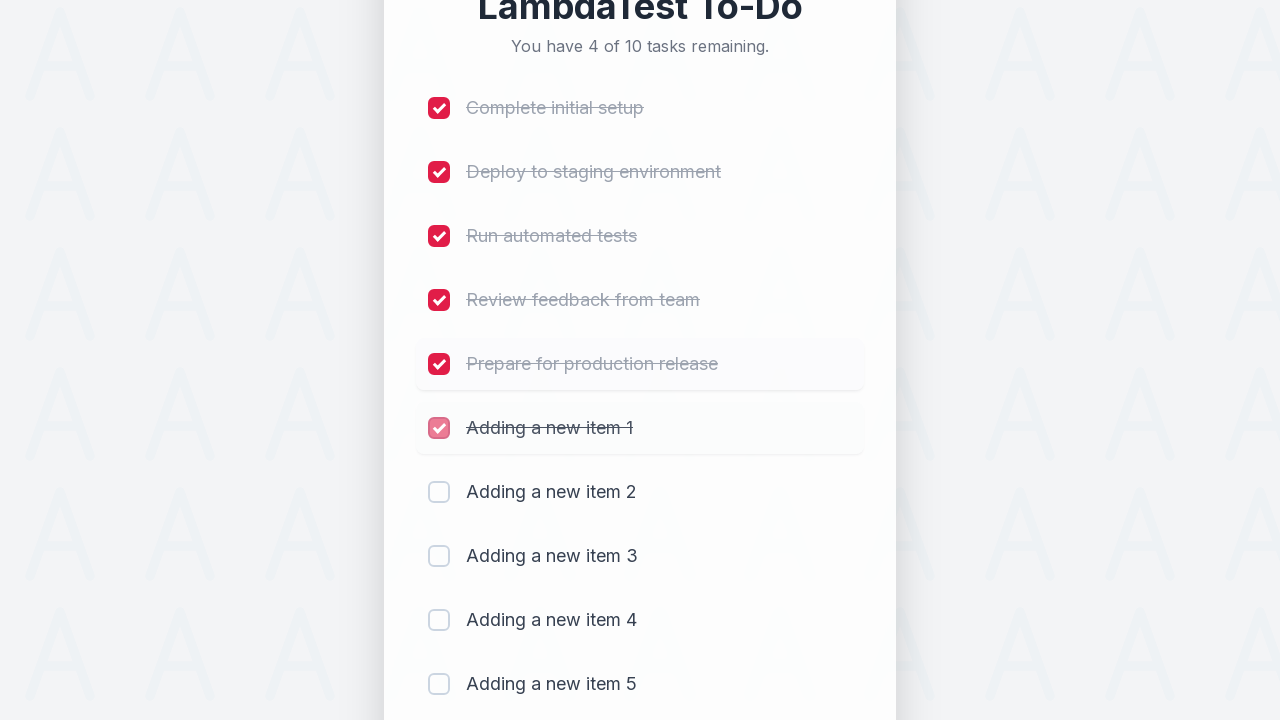

Waited 300ms for checkbox action to complete
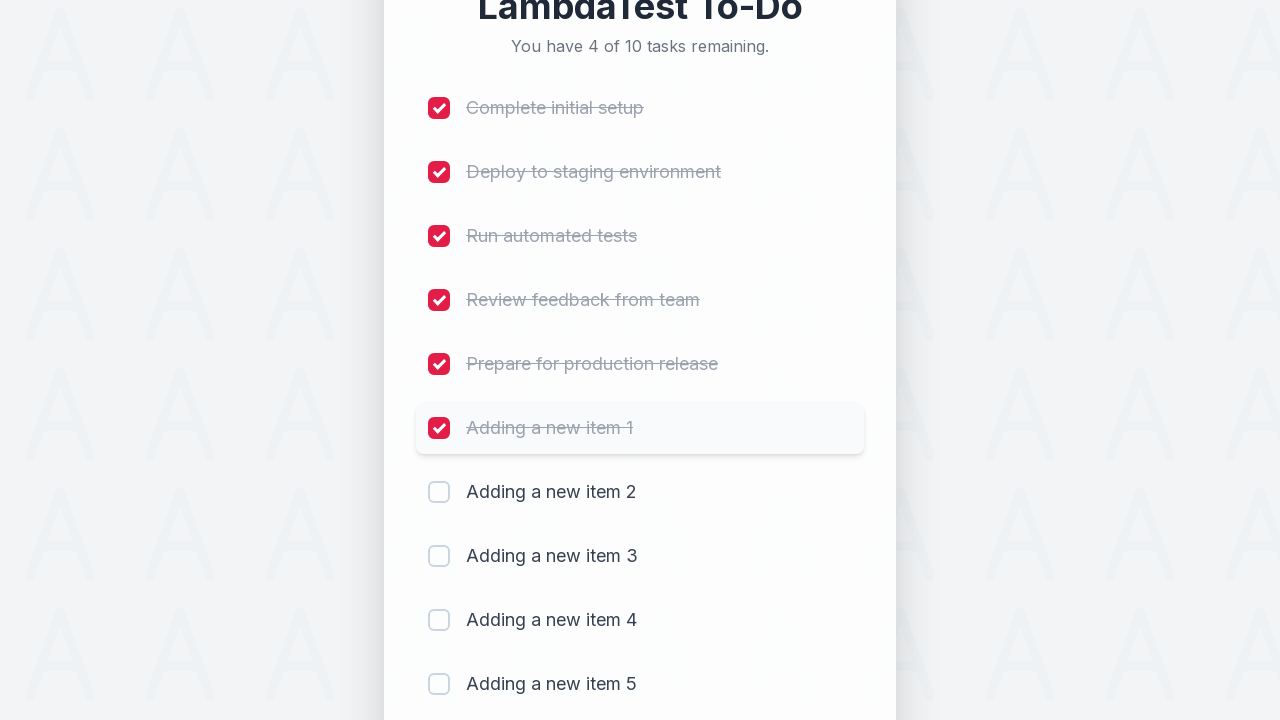

Clicked checkbox for item 7 to mark as completed at (439, 492) on (//input[@type='checkbox'])[7]
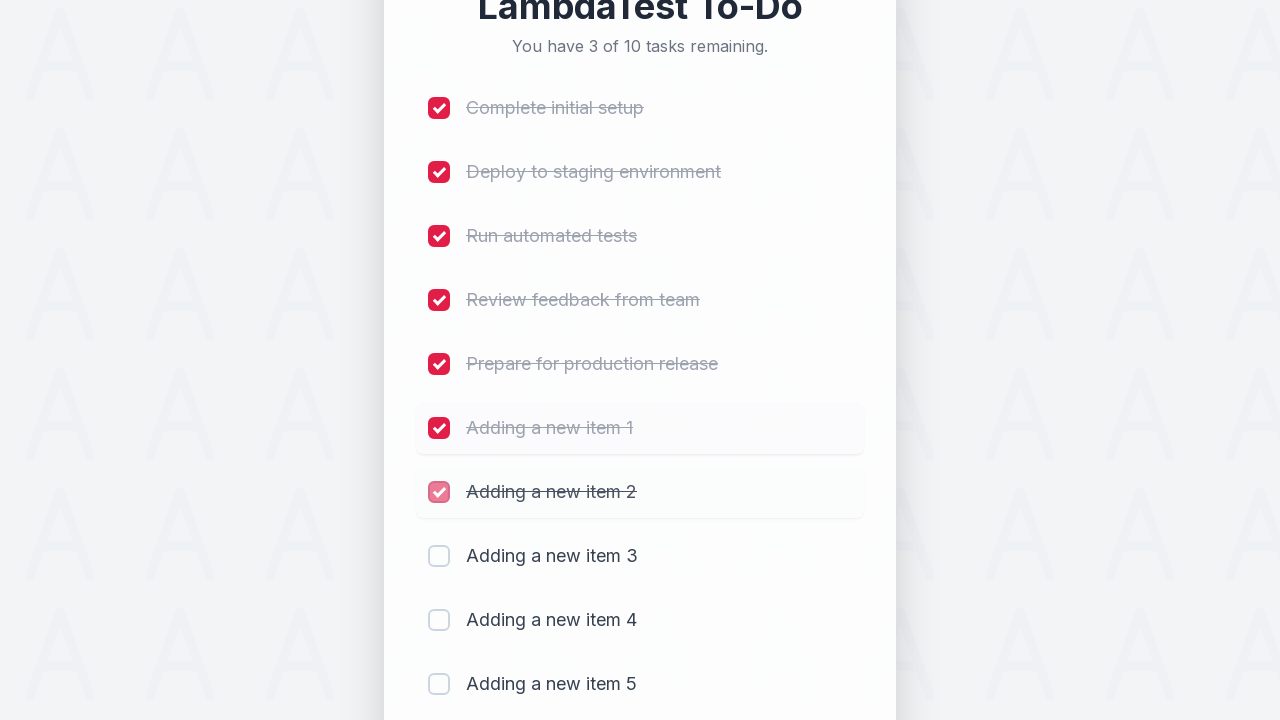

Waited 300ms for checkbox action to complete
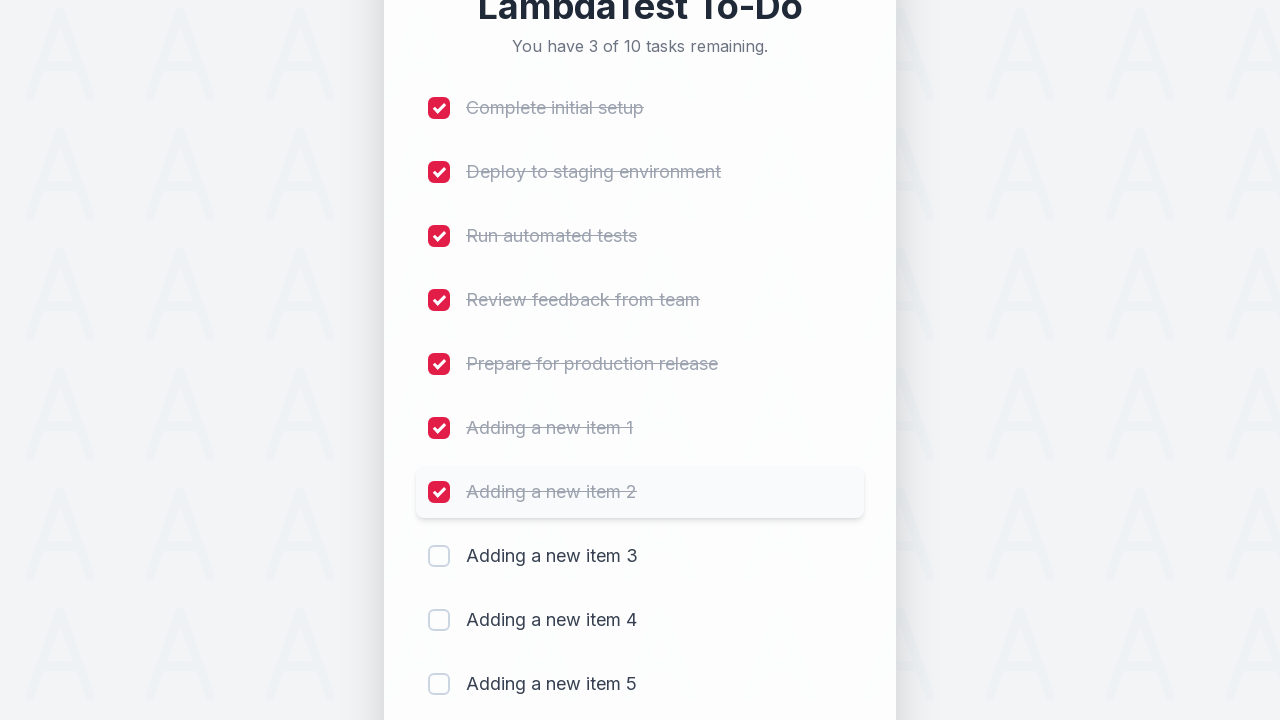

Clicked checkbox for item 8 to mark as completed at (439, 556) on (//input[@type='checkbox'])[8]
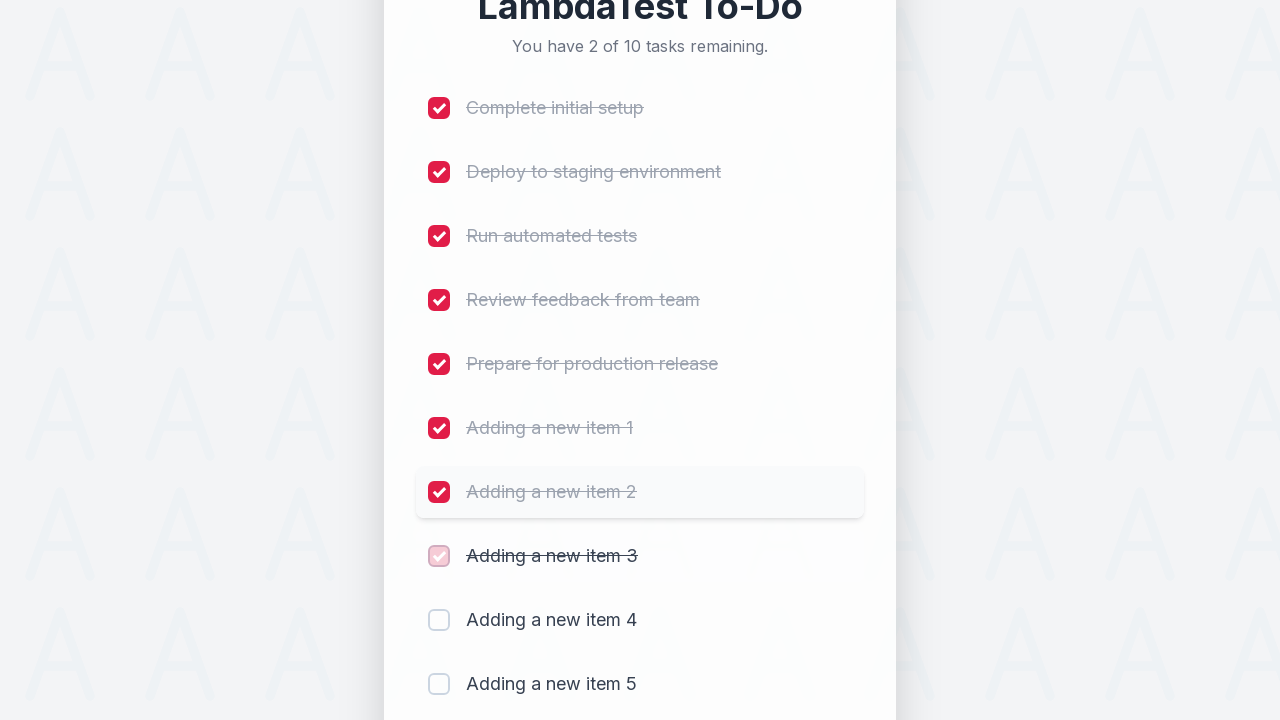

Waited 300ms for checkbox action to complete
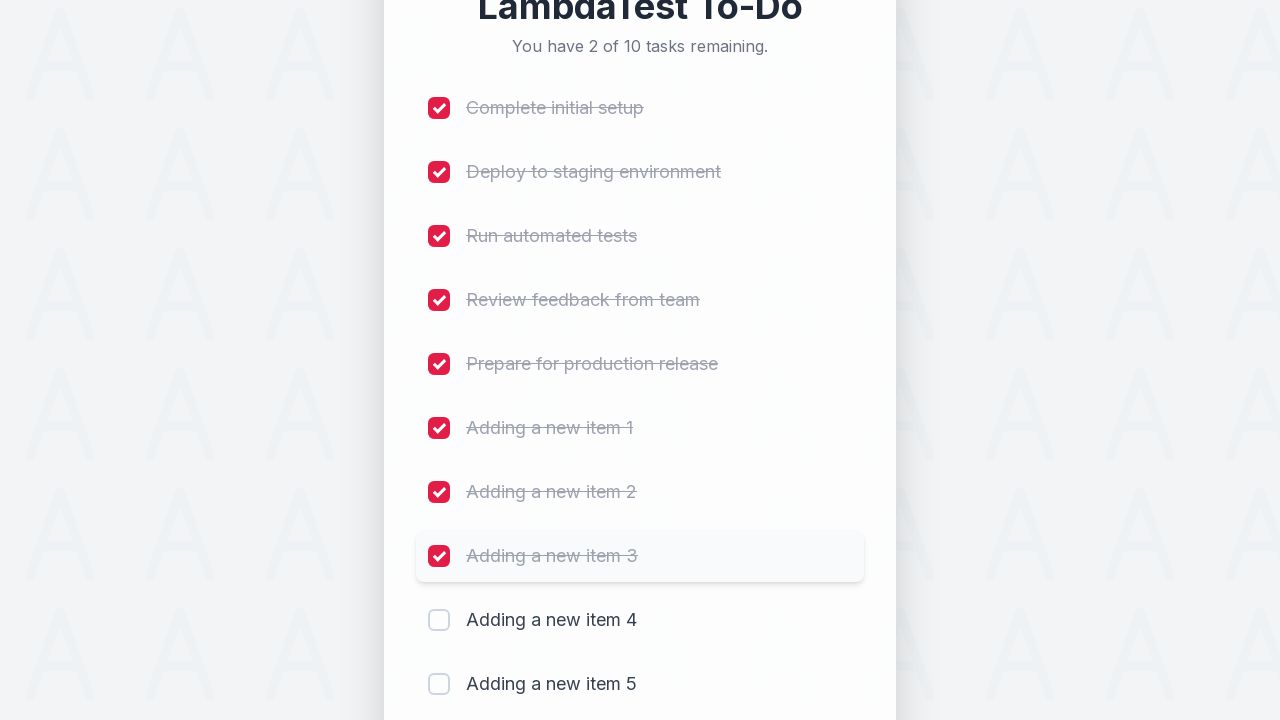

Clicked checkbox for item 9 to mark as completed at (439, 620) on (//input[@type='checkbox'])[9]
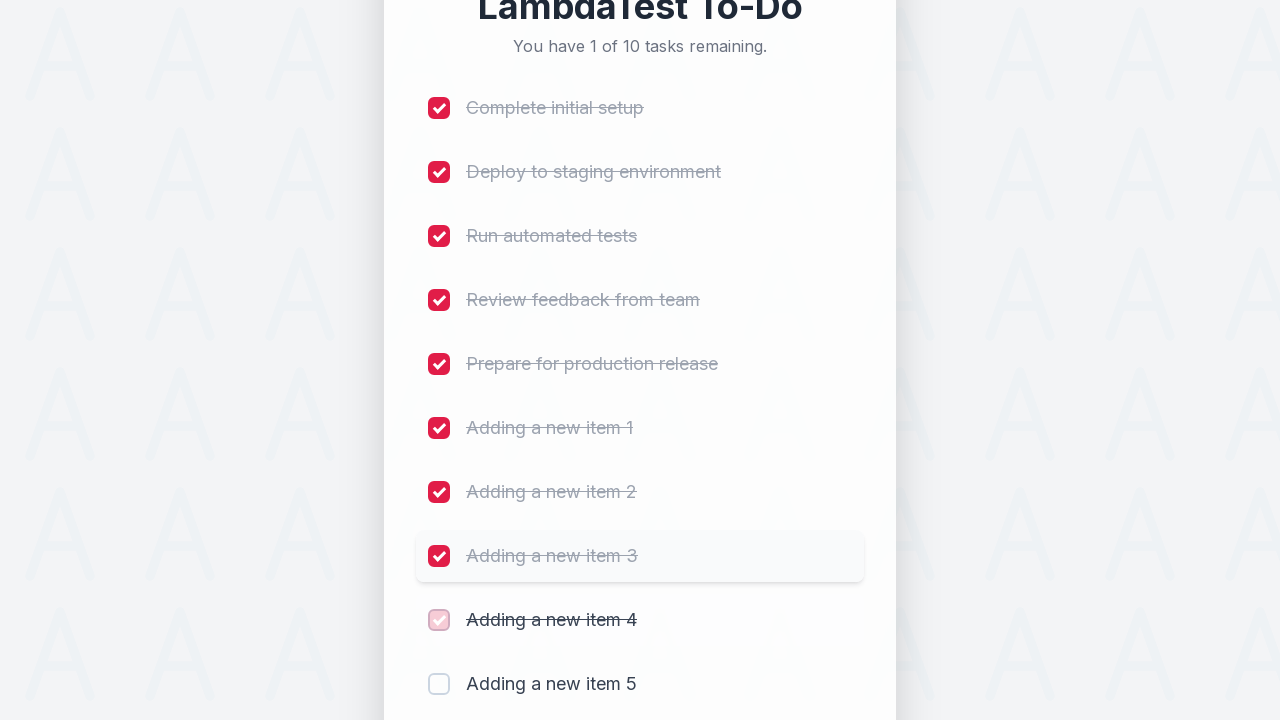

Waited 300ms for checkbox action to complete
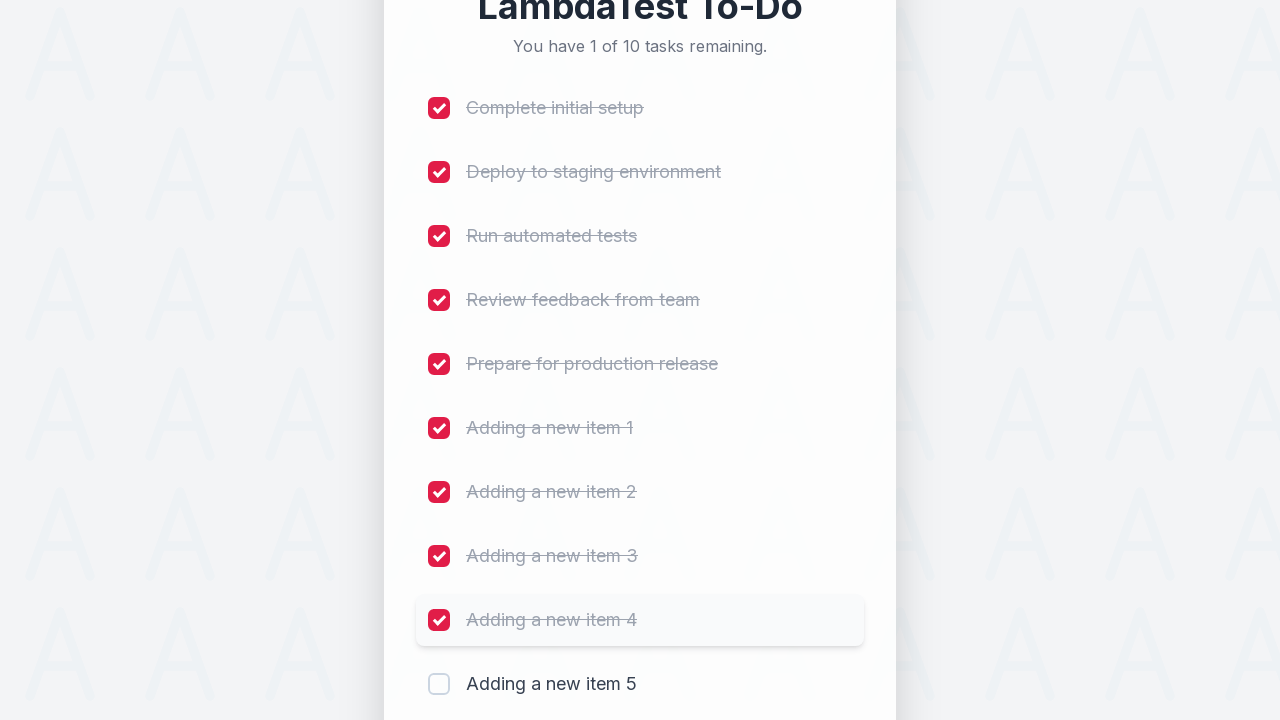

Clicked checkbox for item 10 to mark as completed at (439, 684) on (//input[@type='checkbox'])[10]
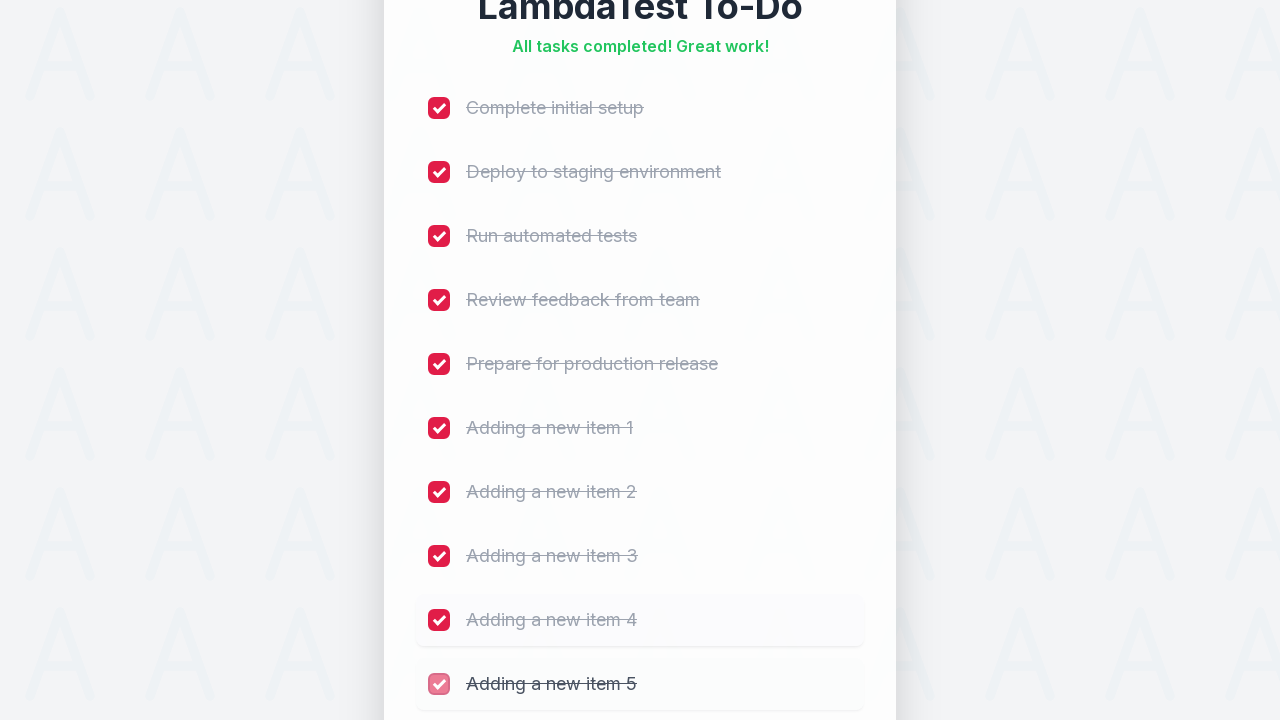

Waited 300ms for checkbox action to complete
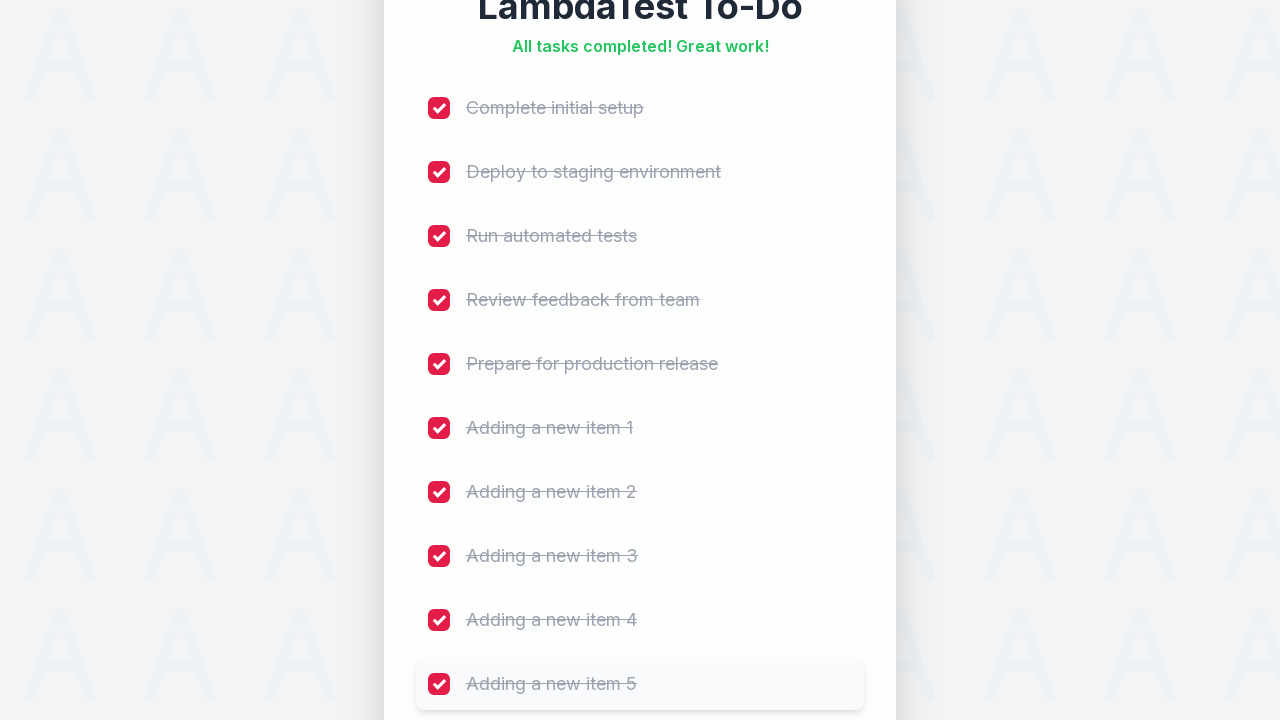

Verified that all completed items are displayed
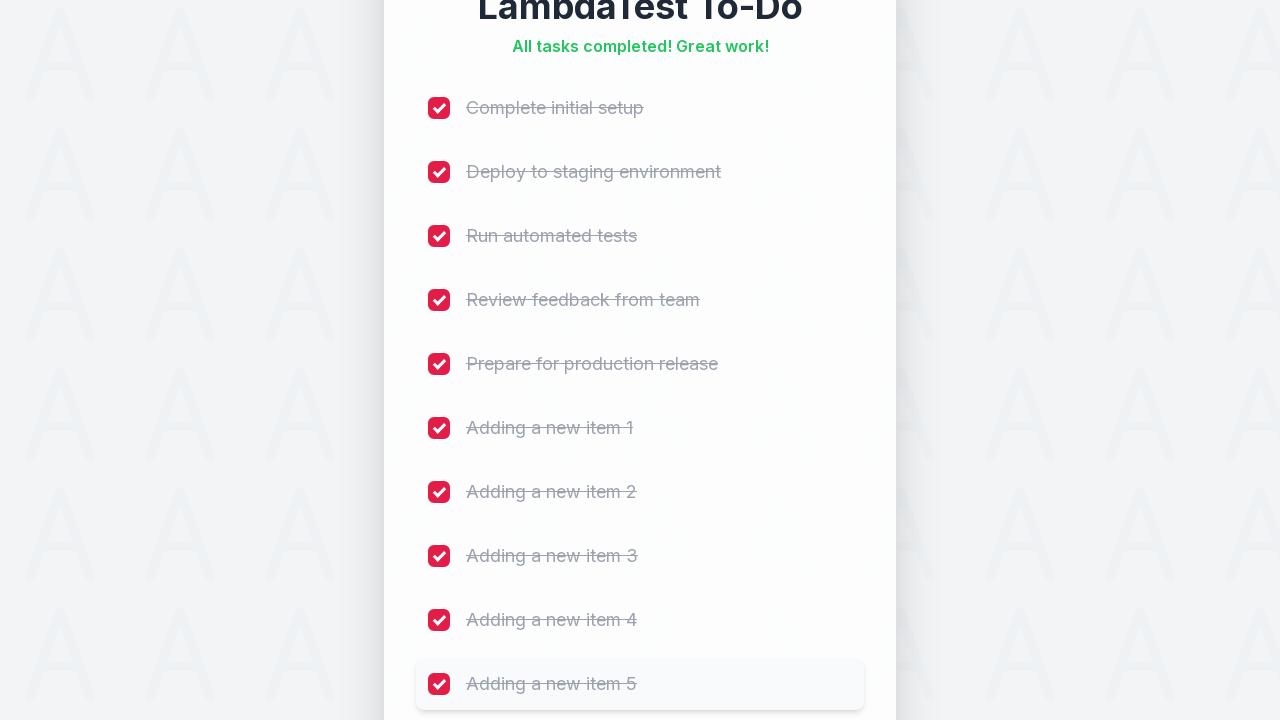

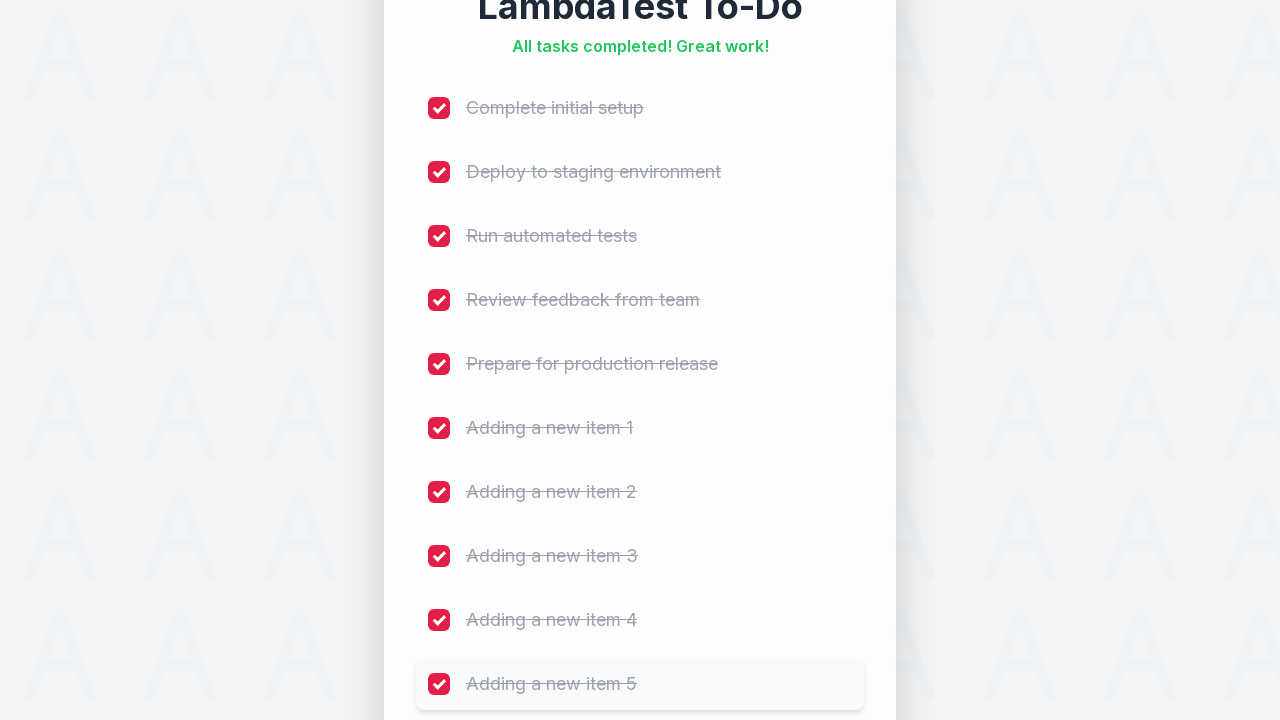